Tests slider functionality by moving the slider 55 steps to the right using arrow key presses

Starting URL: https://demoqa.com/slider

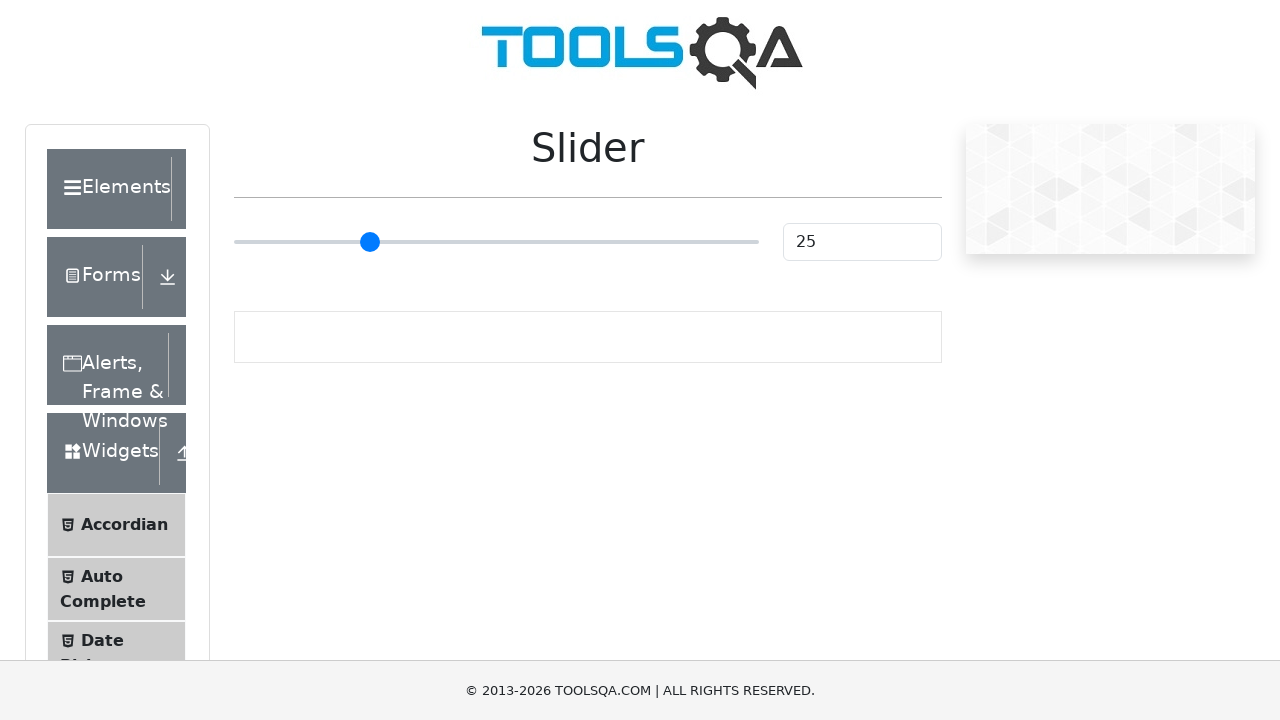

Located slider element with type='range'
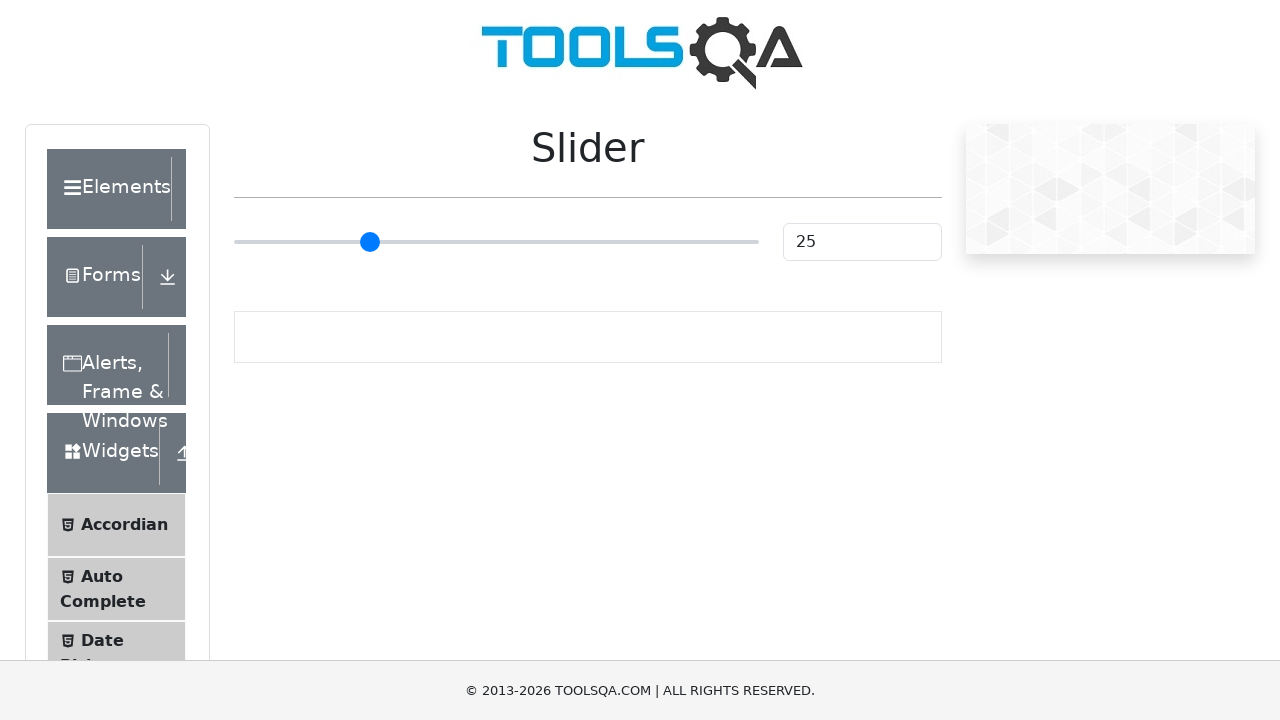

Pressed ArrowRight on slider (iteration 1/55) on input[type='range']
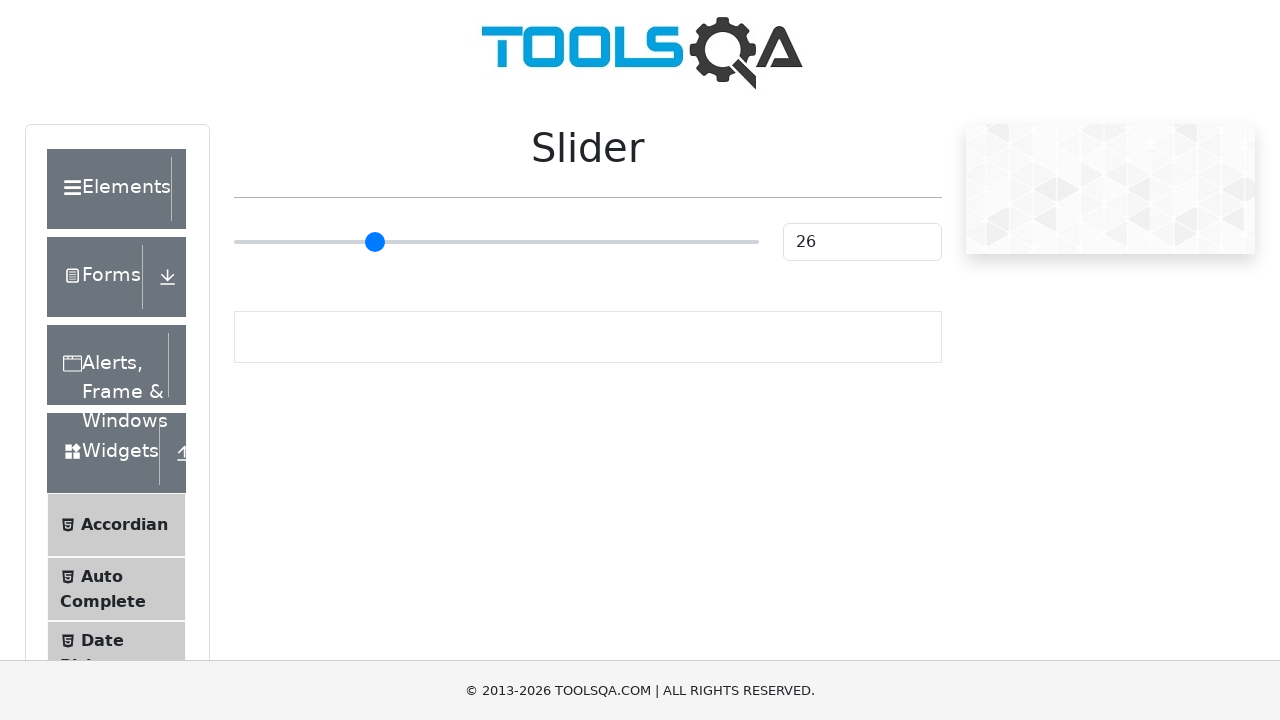

Pressed ArrowRight on slider (iteration 2/55) on input[type='range']
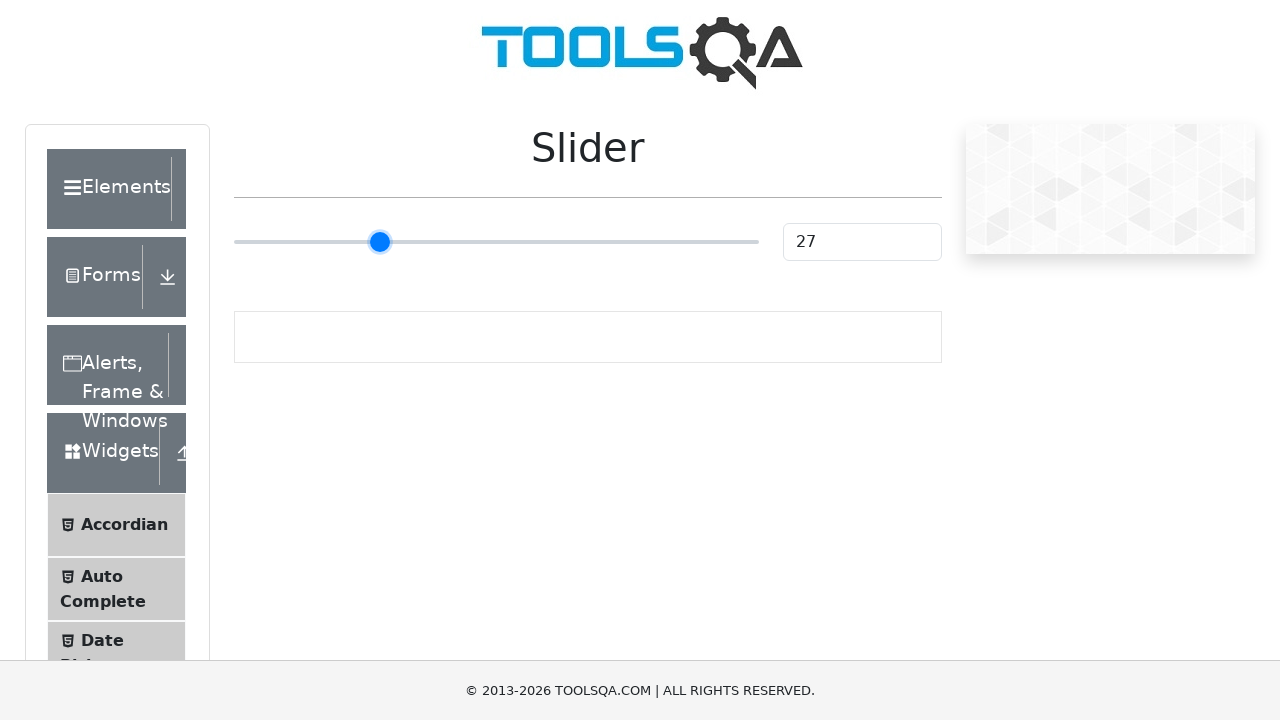

Pressed ArrowRight on slider (iteration 3/55) on input[type='range']
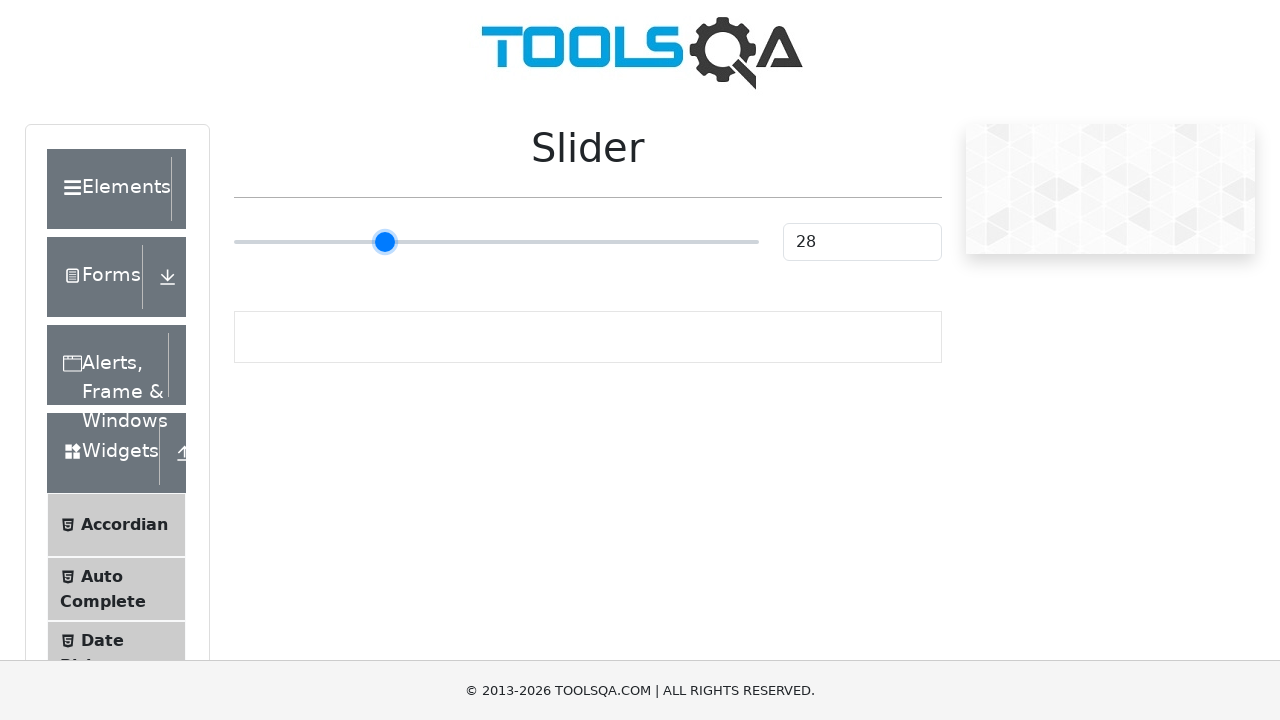

Pressed ArrowRight on slider (iteration 4/55) on input[type='range']
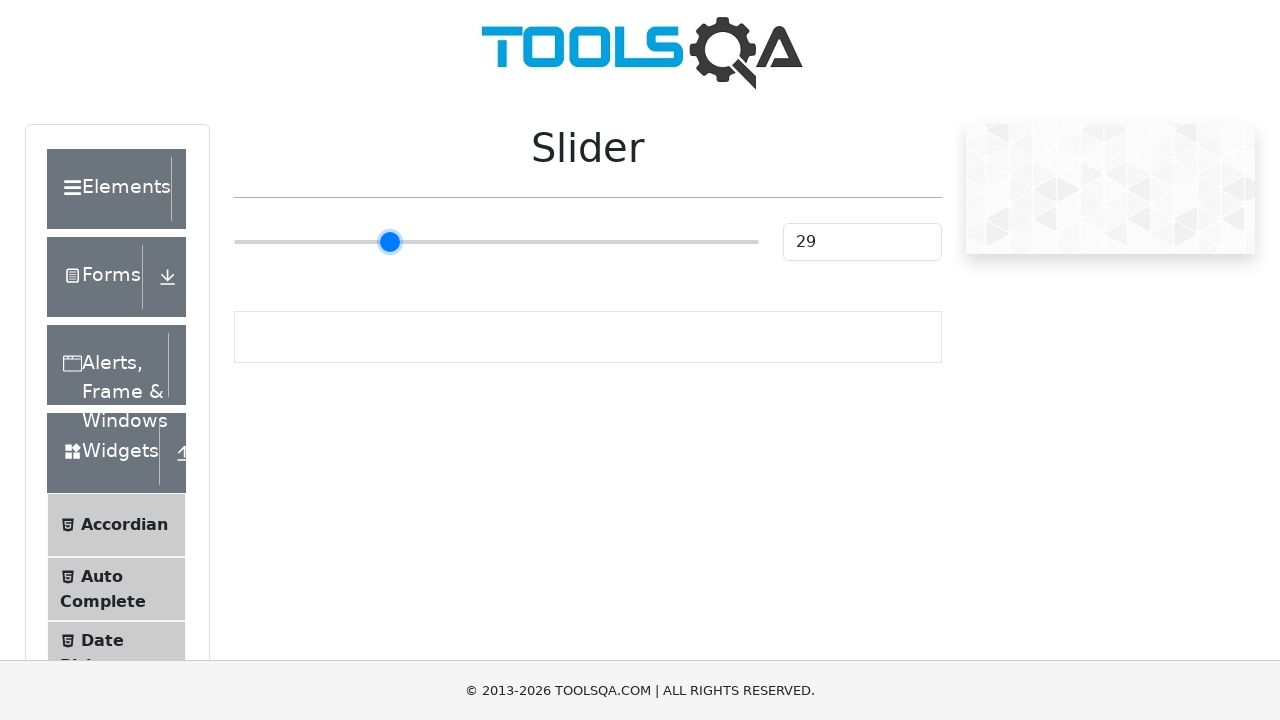

Pressed ArrowRight on slider (iteration 5/55) on input[type='range']
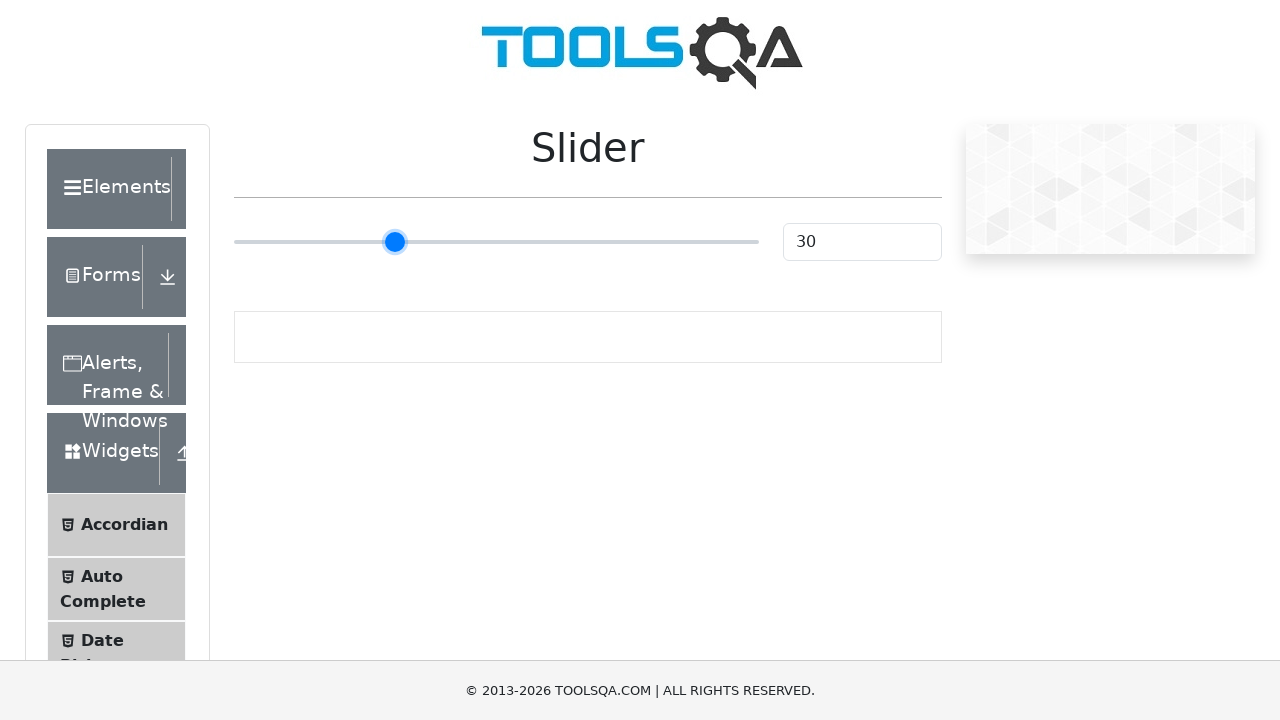

Pressed ArrowRight on slider (iteration 6/55) on input[type='range']
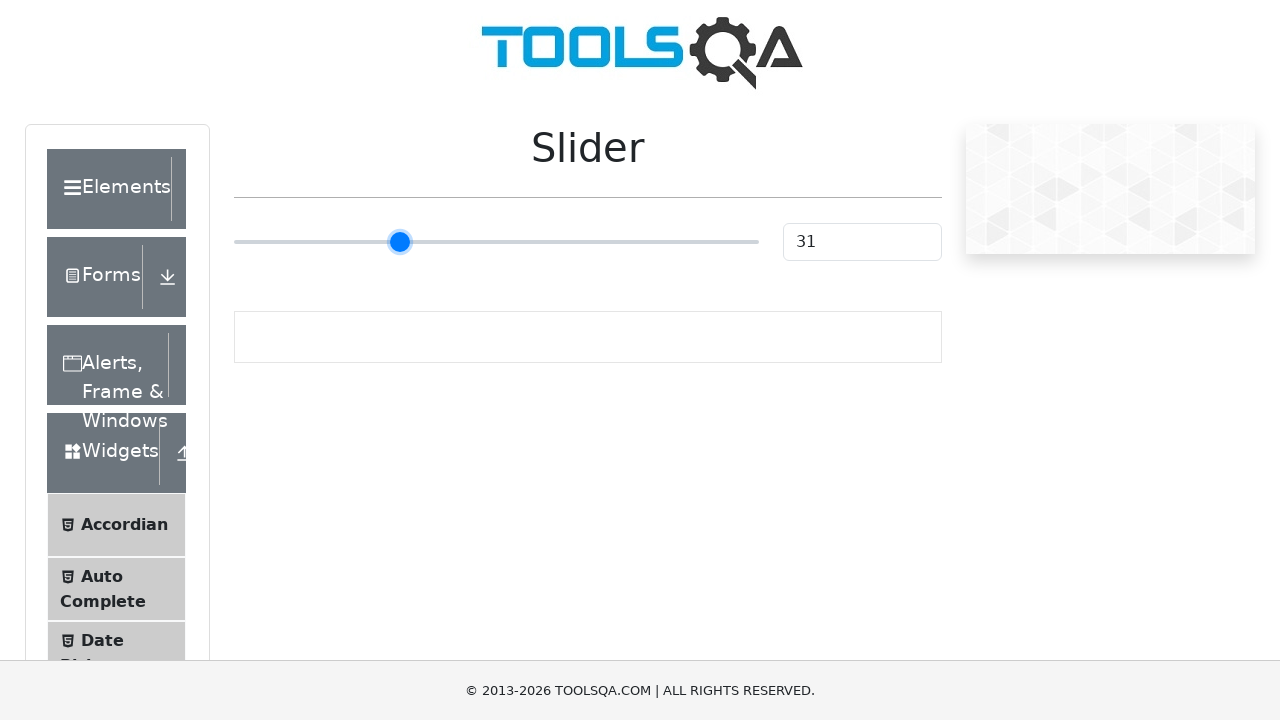

Pressed ArrowRight on slider (iteration 7/55) on input[type='range']
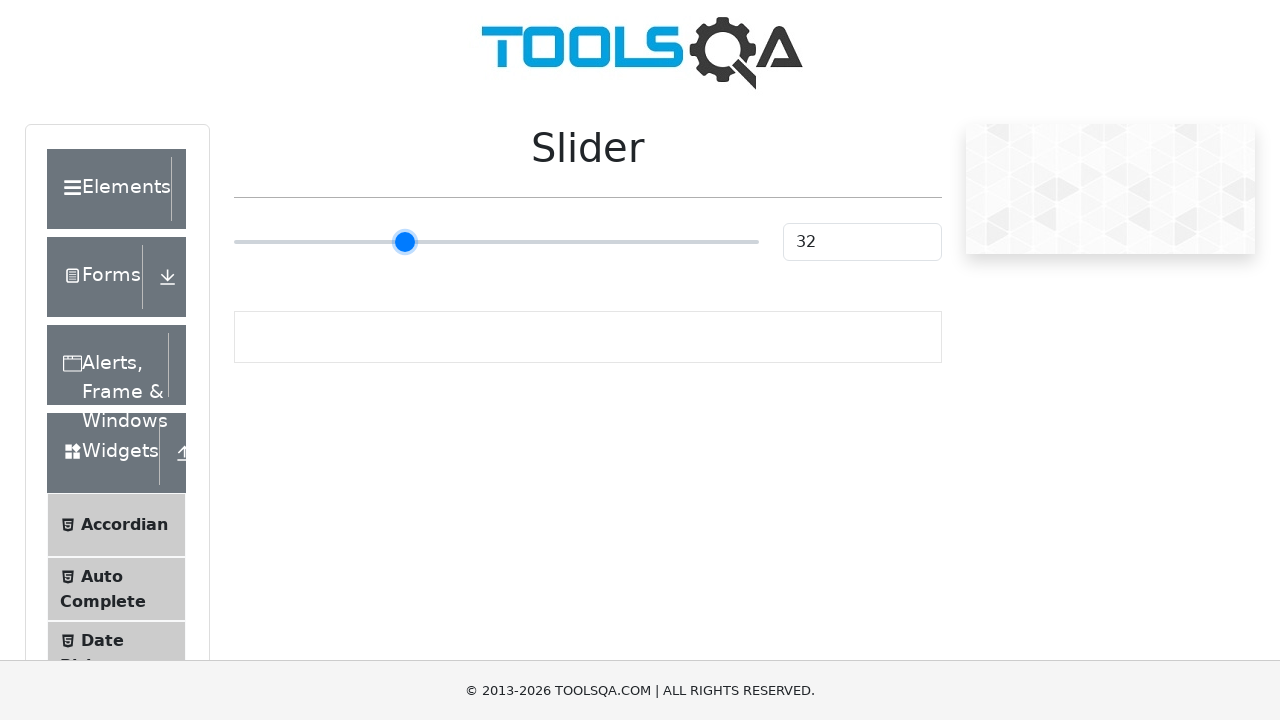

Pressed ArrowRight on slider (iteration 8/55) on input[type='range']
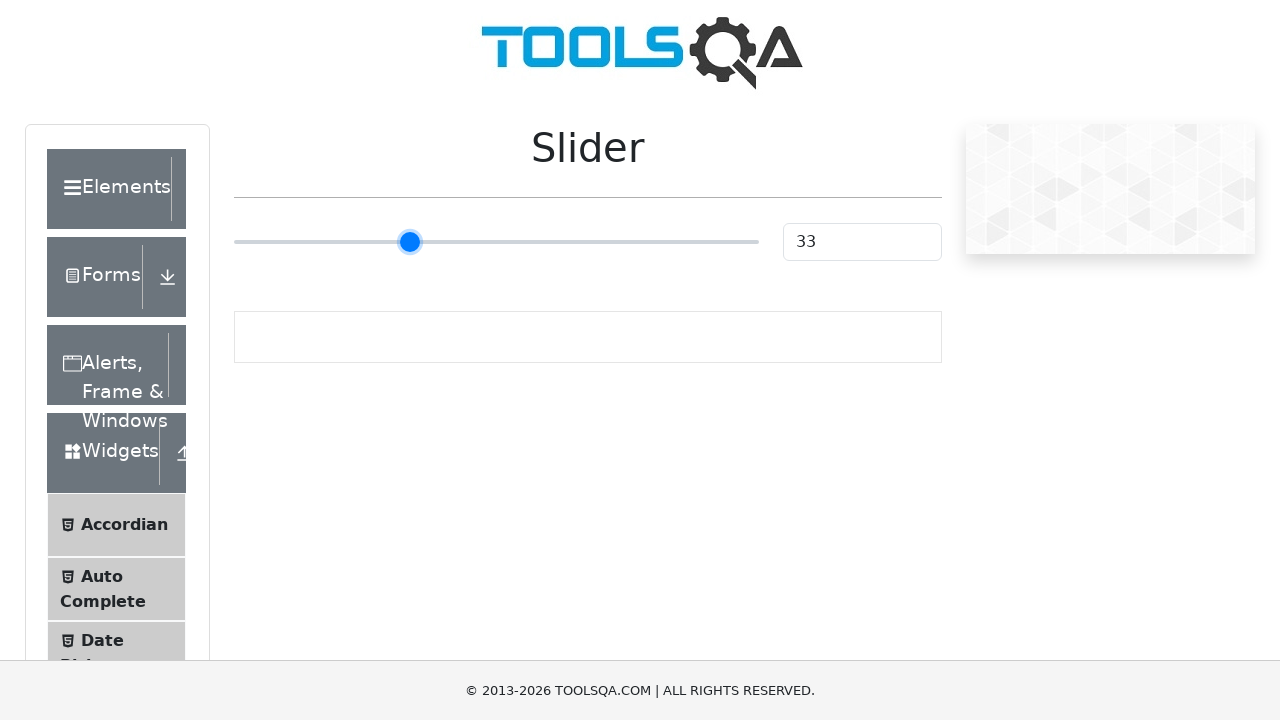

Pressed ArrowRight on slider (iteration 9/55) on input[type='range']
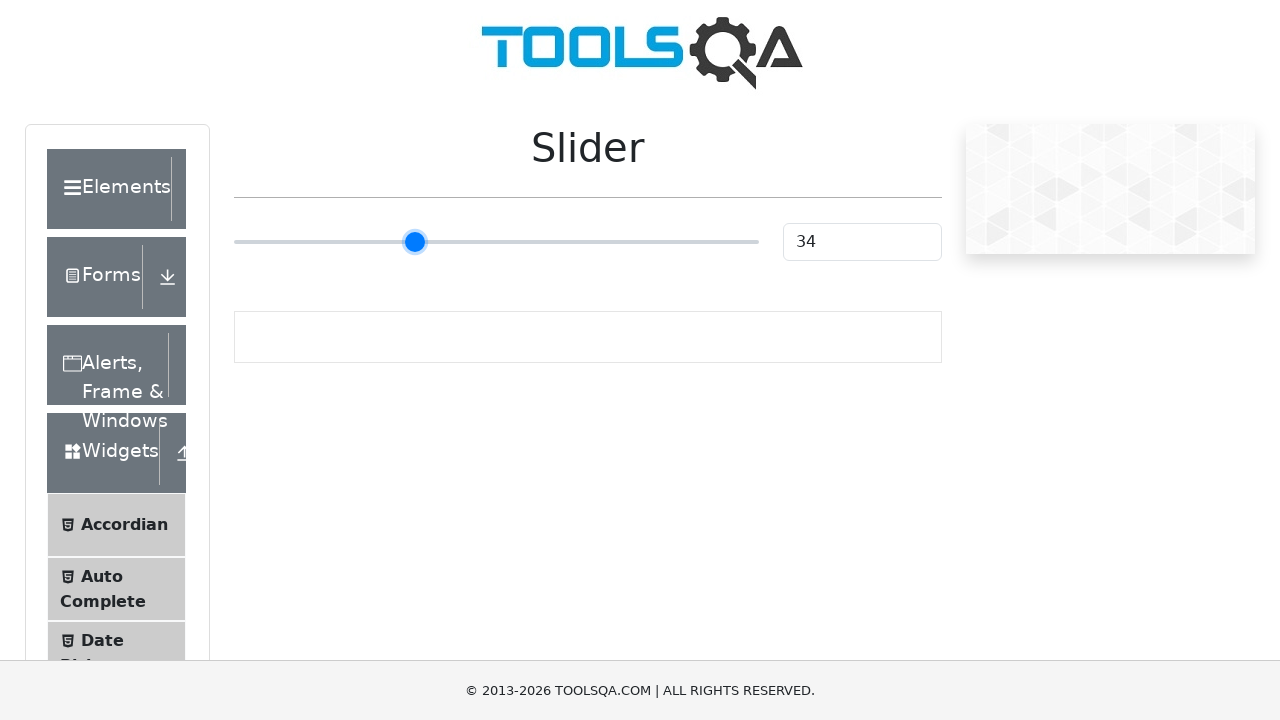

Pressed ArrowRight on slider (iteration 10/55) on input[type='range']
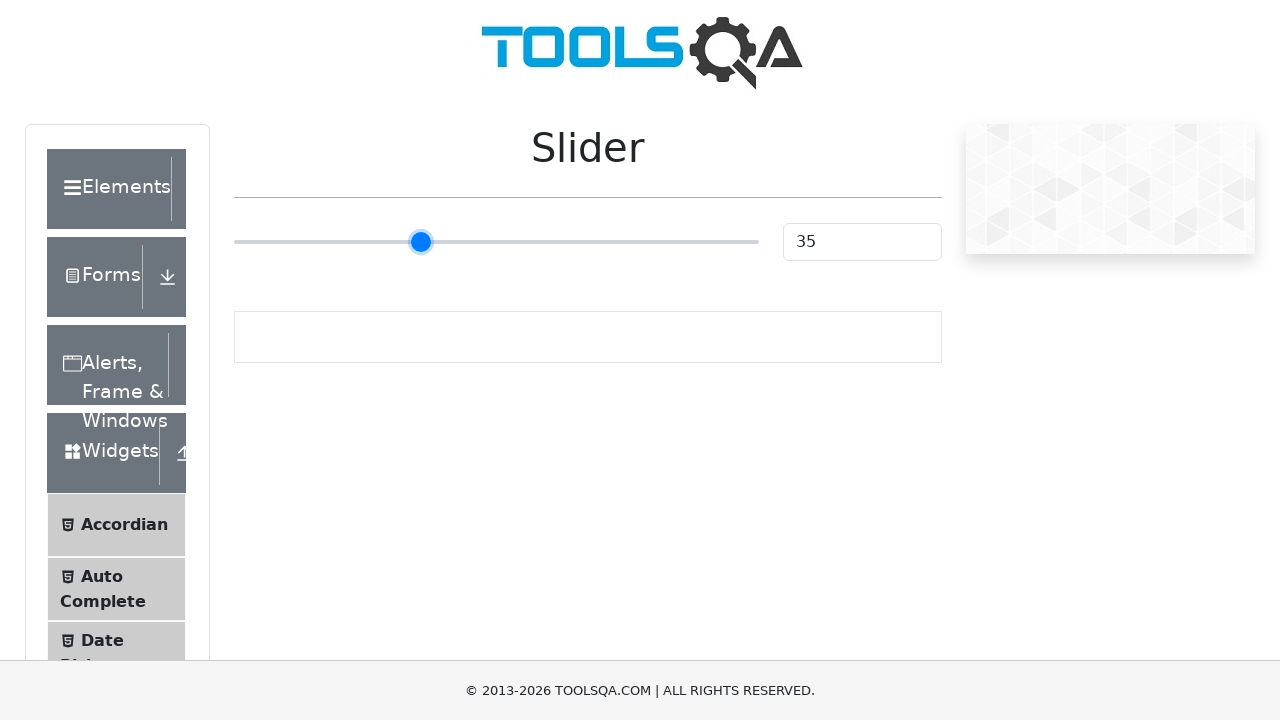

Pressed ArrowRight on slider (iteration 11/55) on input[type='range']
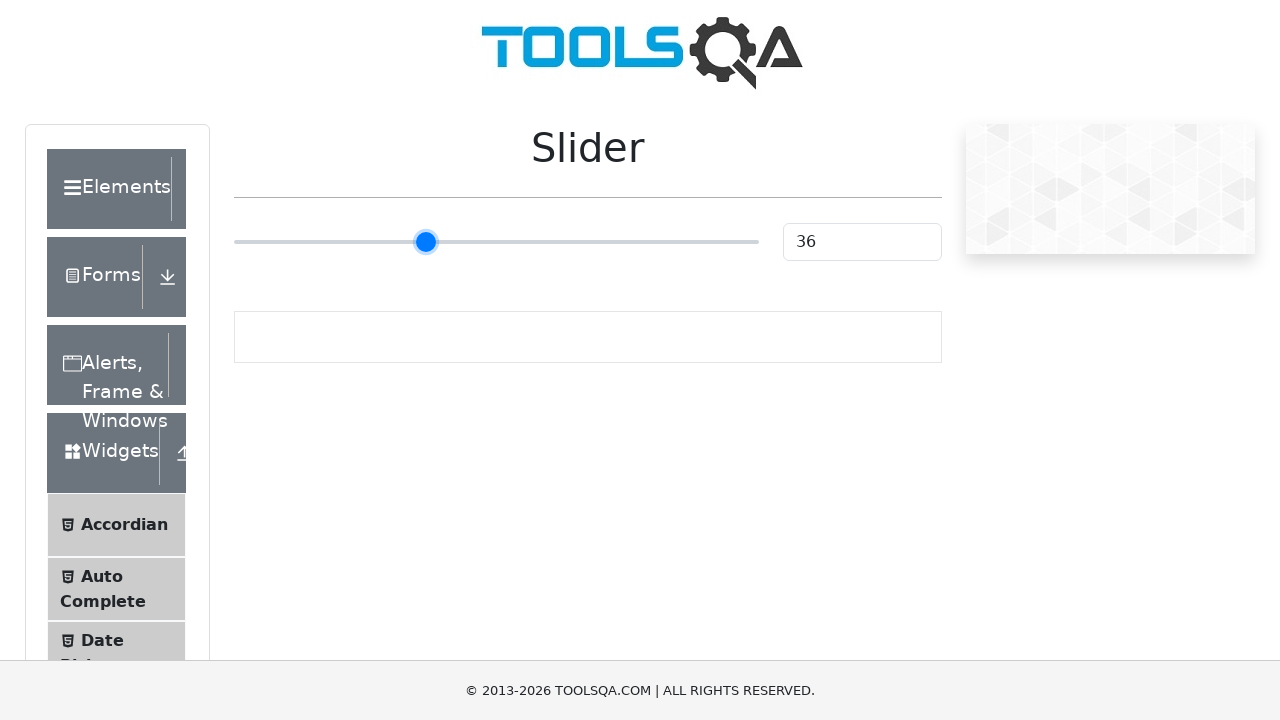

Pressed ArrowRight on slider (iteration 12/55) on input[type='range']
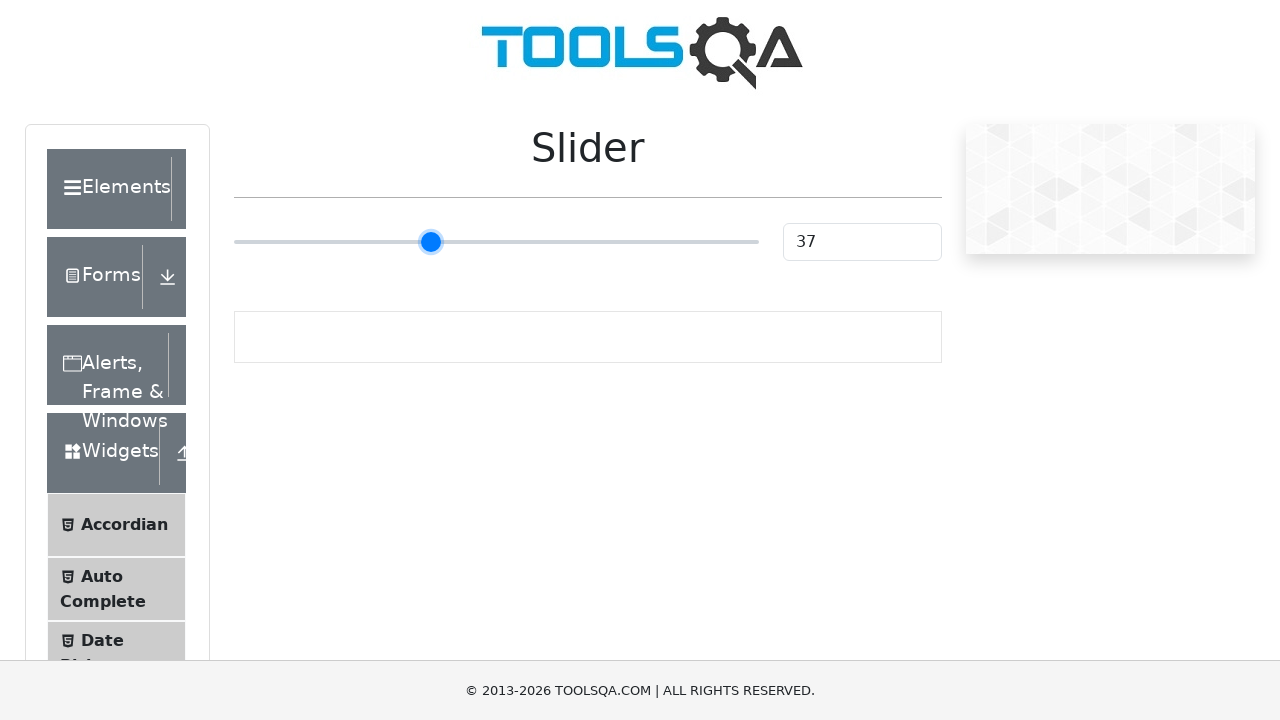

Pressed ArrowRight on slider (iteration 13/55) on input[type='range']
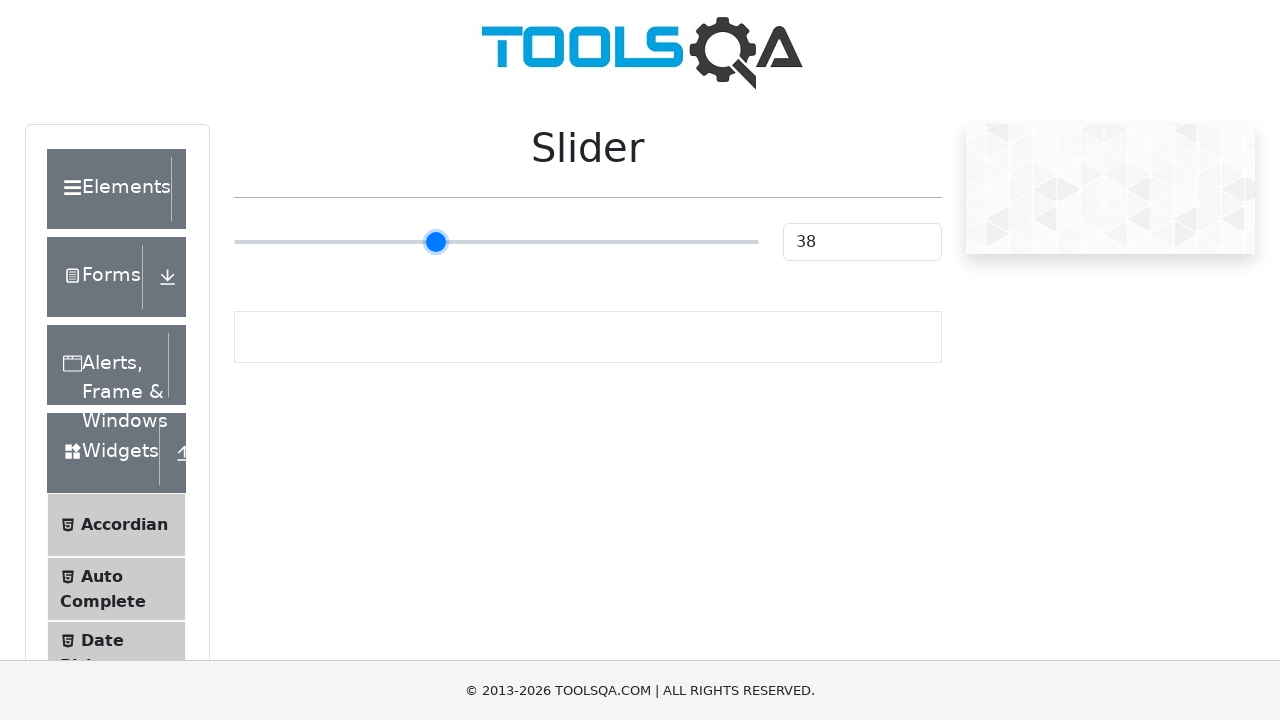

Pressed ArrowRight on slider (iteration 14/55) on input[type='range']
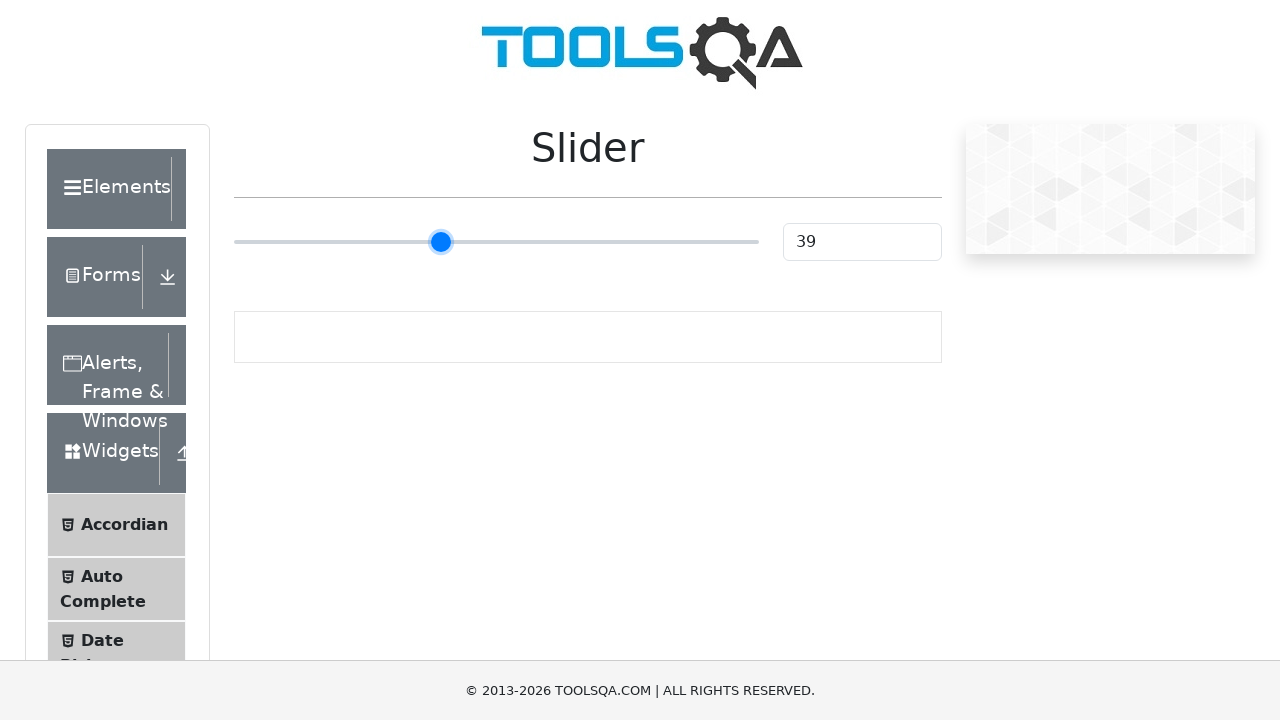

Pressed ArrowRight on slider (iteration 15/55) on input[type='range']
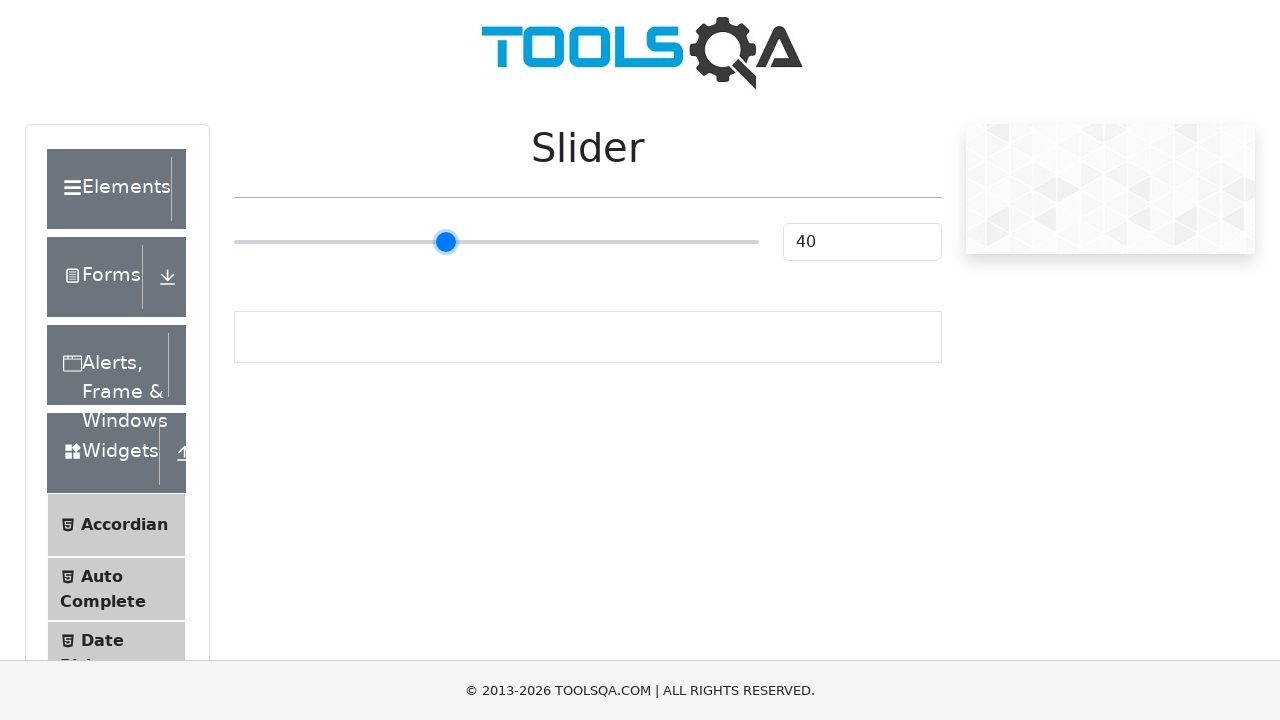

Pressed ArrowRight on slider (iteration 16/55) on input[type='range']
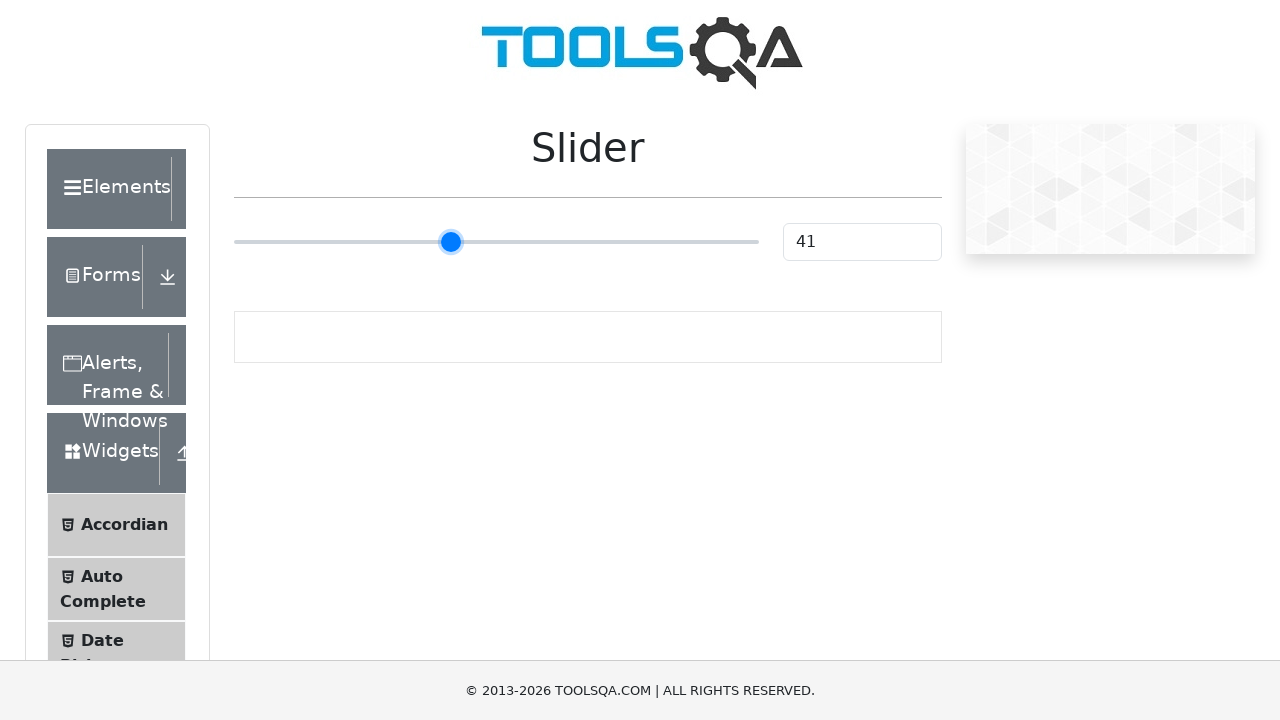

Pressed ArrowRight on slider (iteration 17/55) on input[type='range']
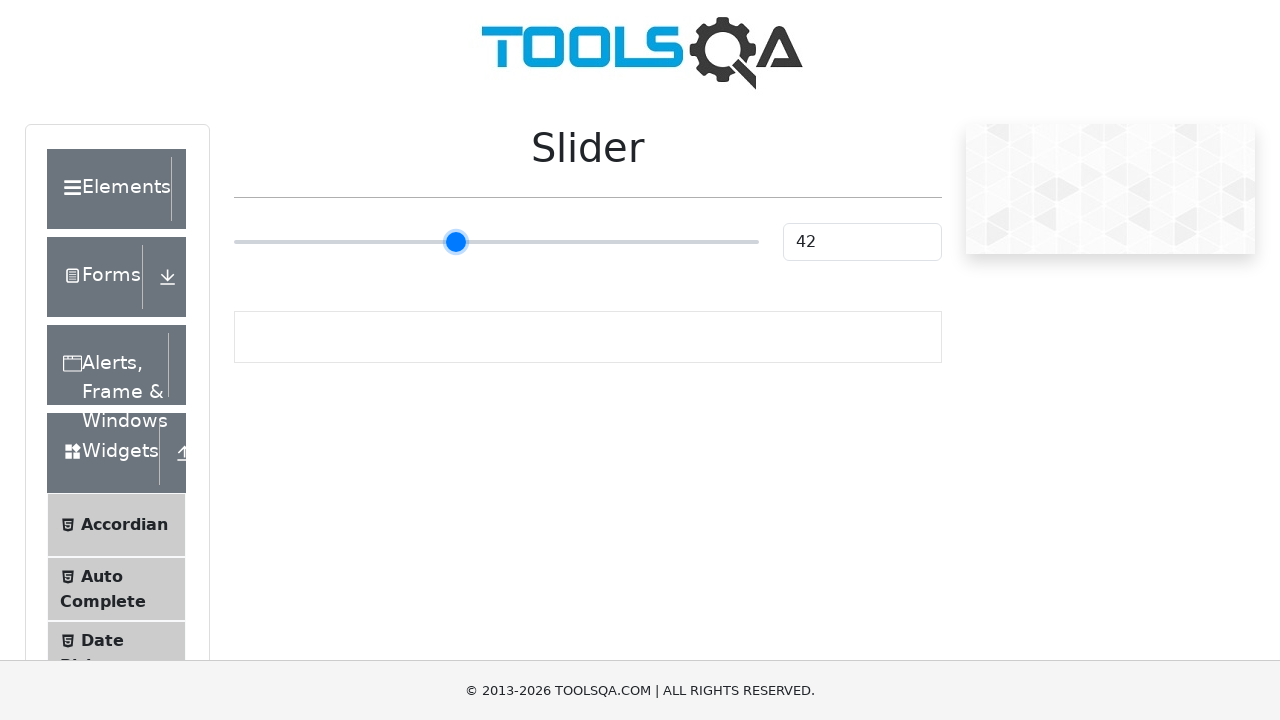

Pressed ArrowRight on slider (iteration 18/55) on input[type='range']
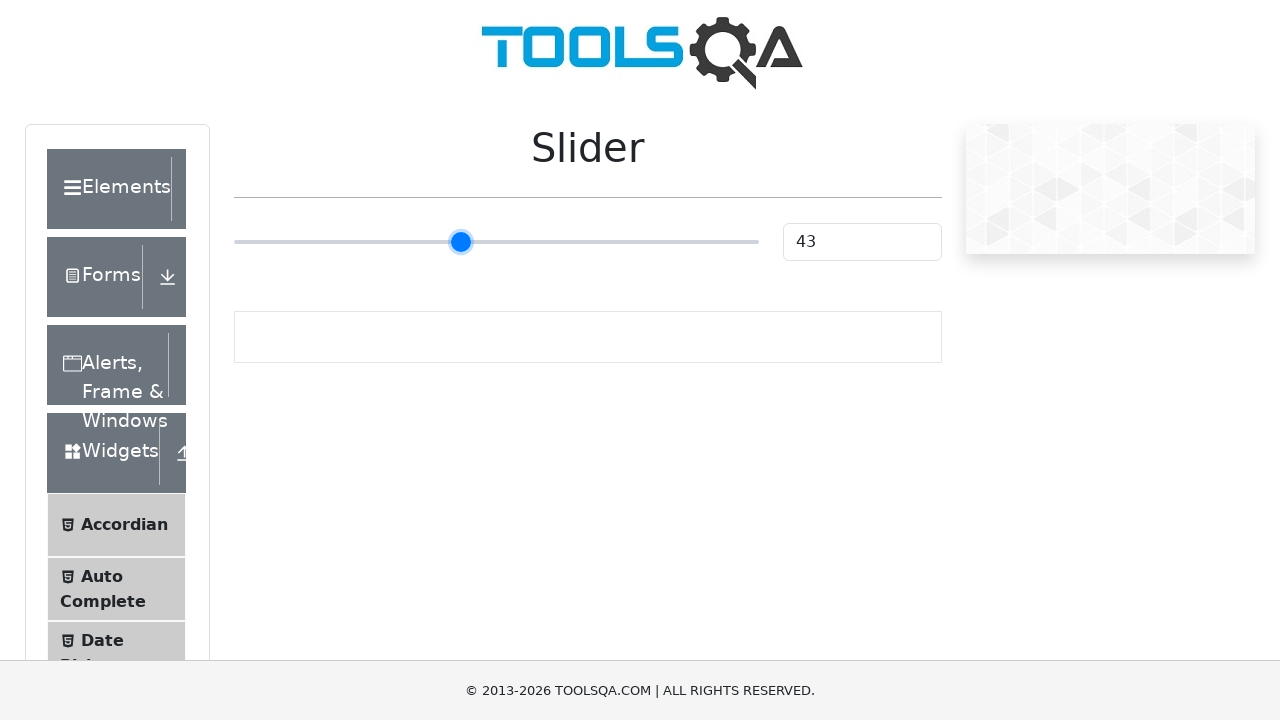

Pressed ArrowRight on slider (iteration 19/55) on input[type='range']
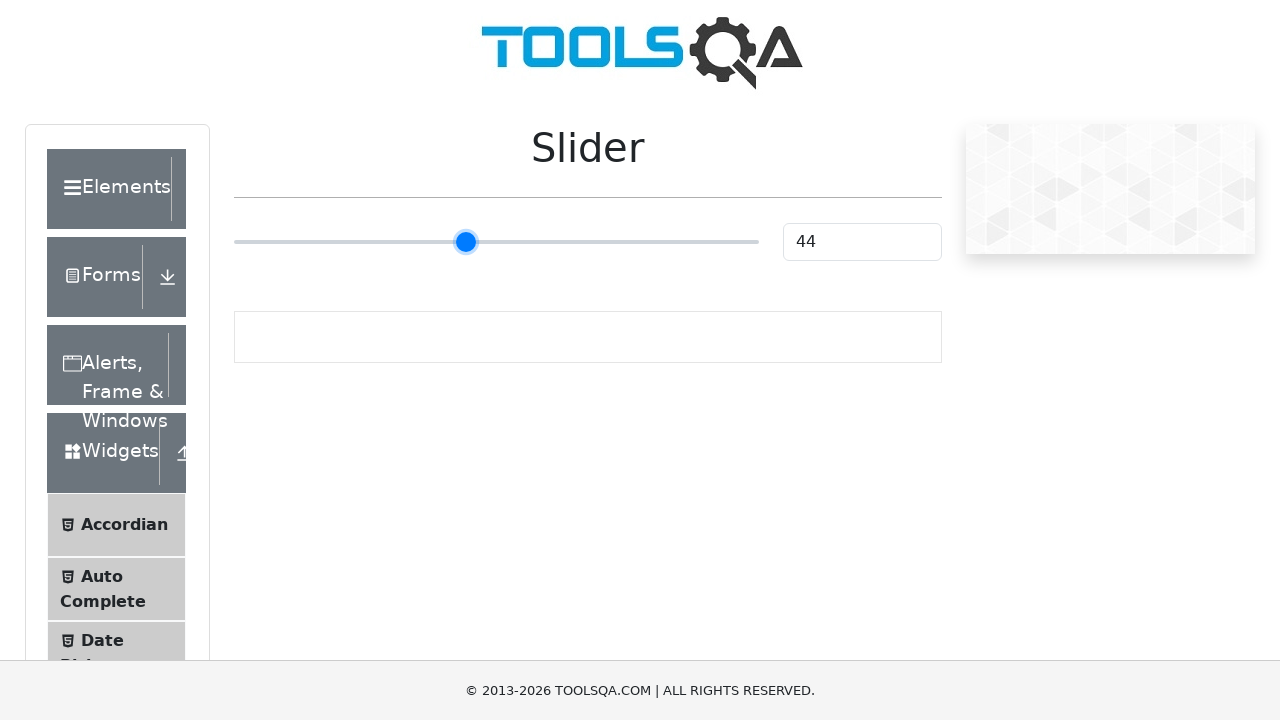

Pressed ArrowRight on slider (iteration 20/55) on input[type='range']
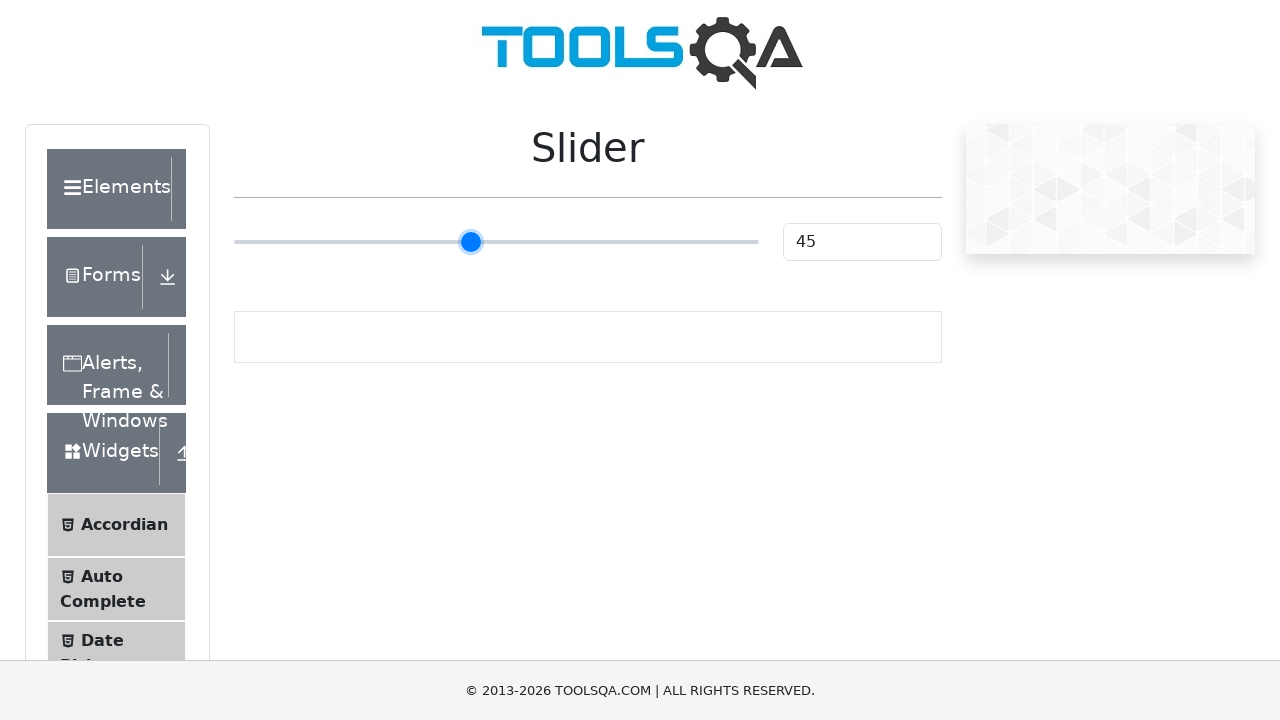

Pressed ArrowRight on slider (iteration 21/55) on input[type='range']
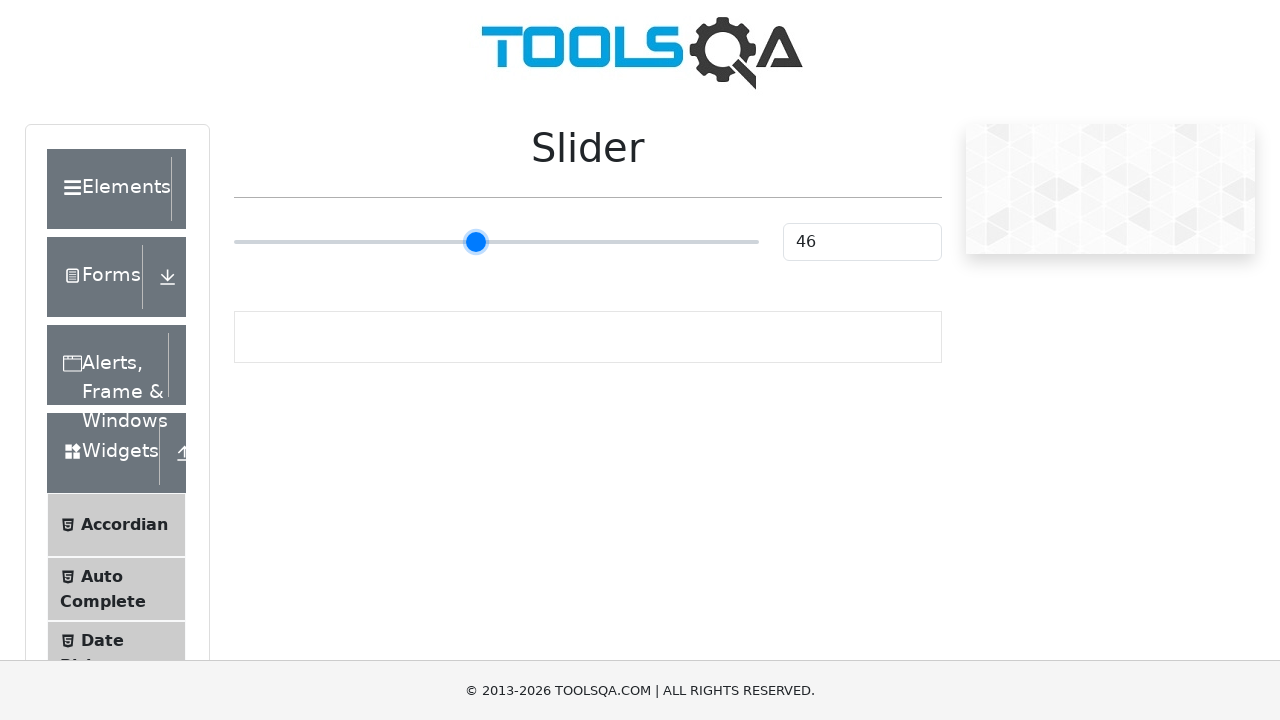

Pressed ArrowRight on slider (iteration 22/55) on input[type='range']
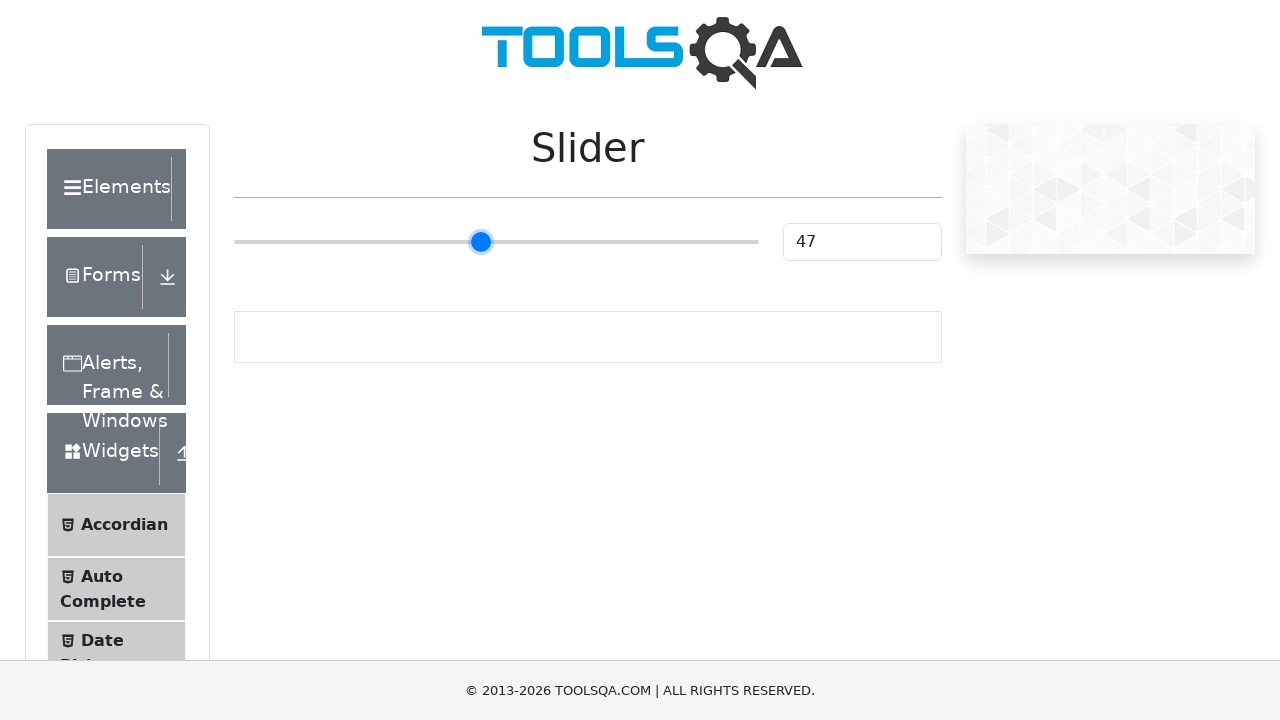

Pressed ArrowRight on slider (iteration 23/55) on input[type='range']
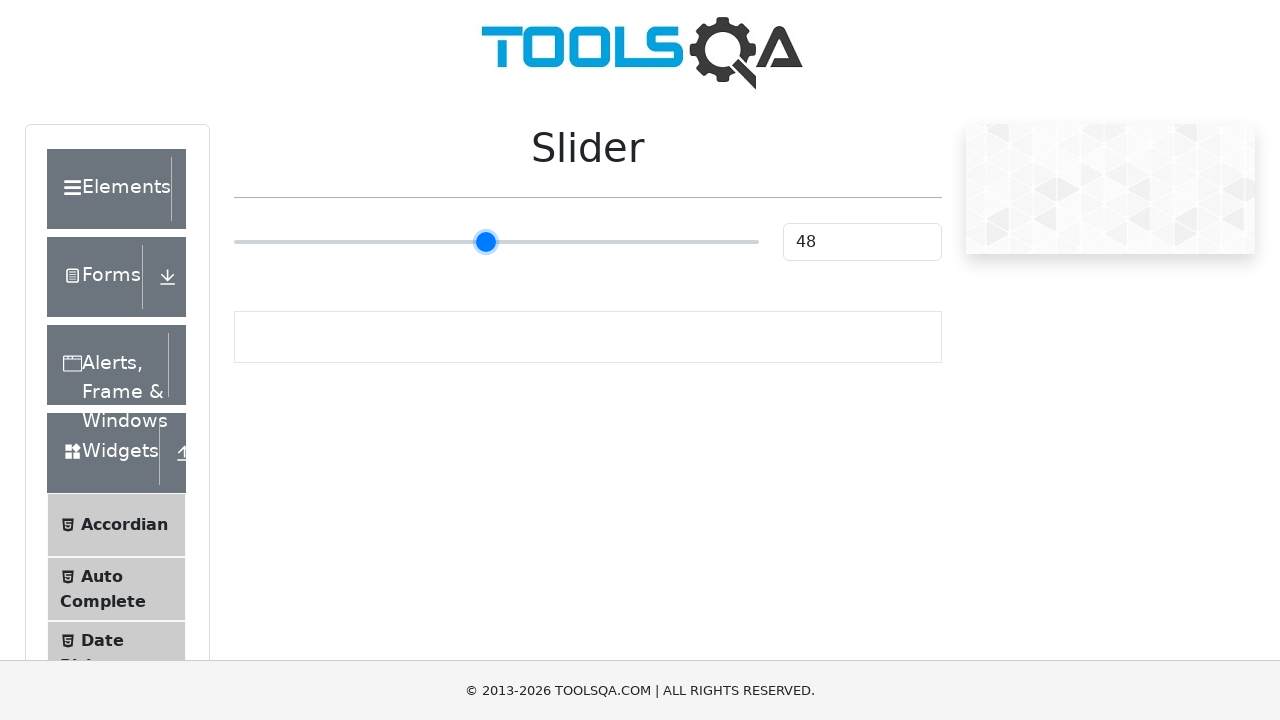

Pressed ArrowRight on slider (iteration 24/55) on input[type='range']
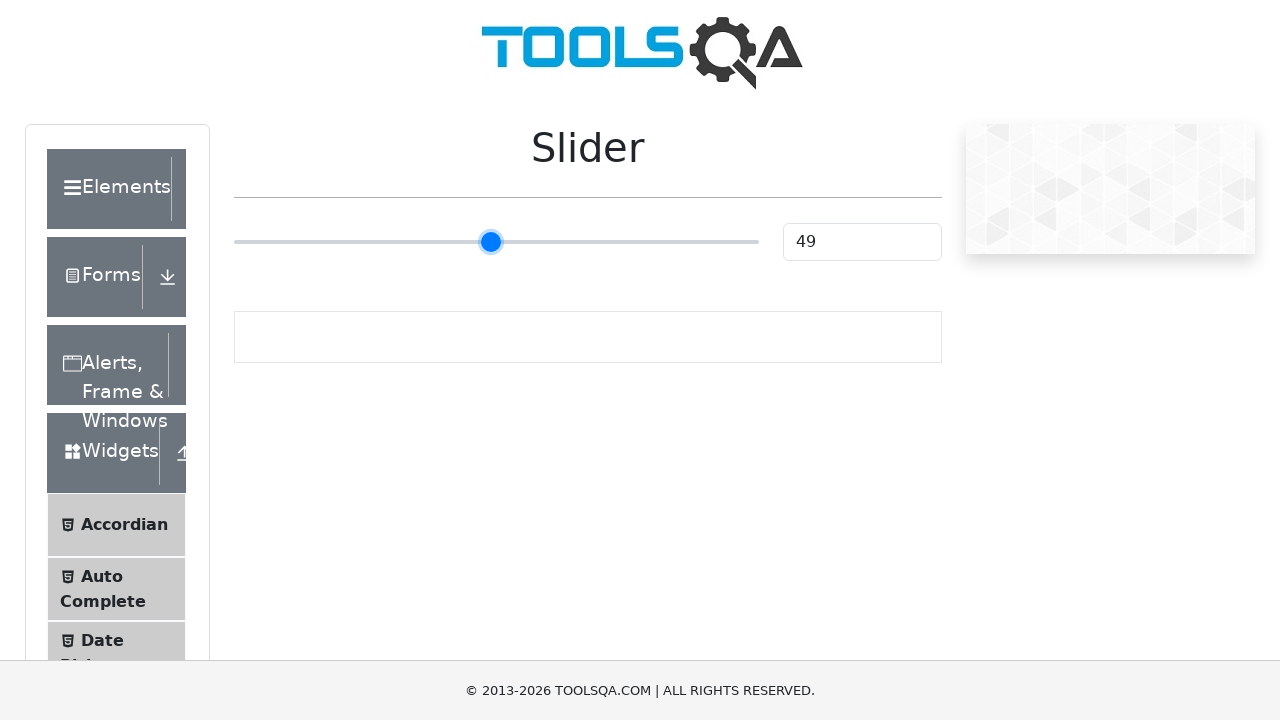

Pressed ArrowRight on slider (iteration 25/55) on input[type='range']
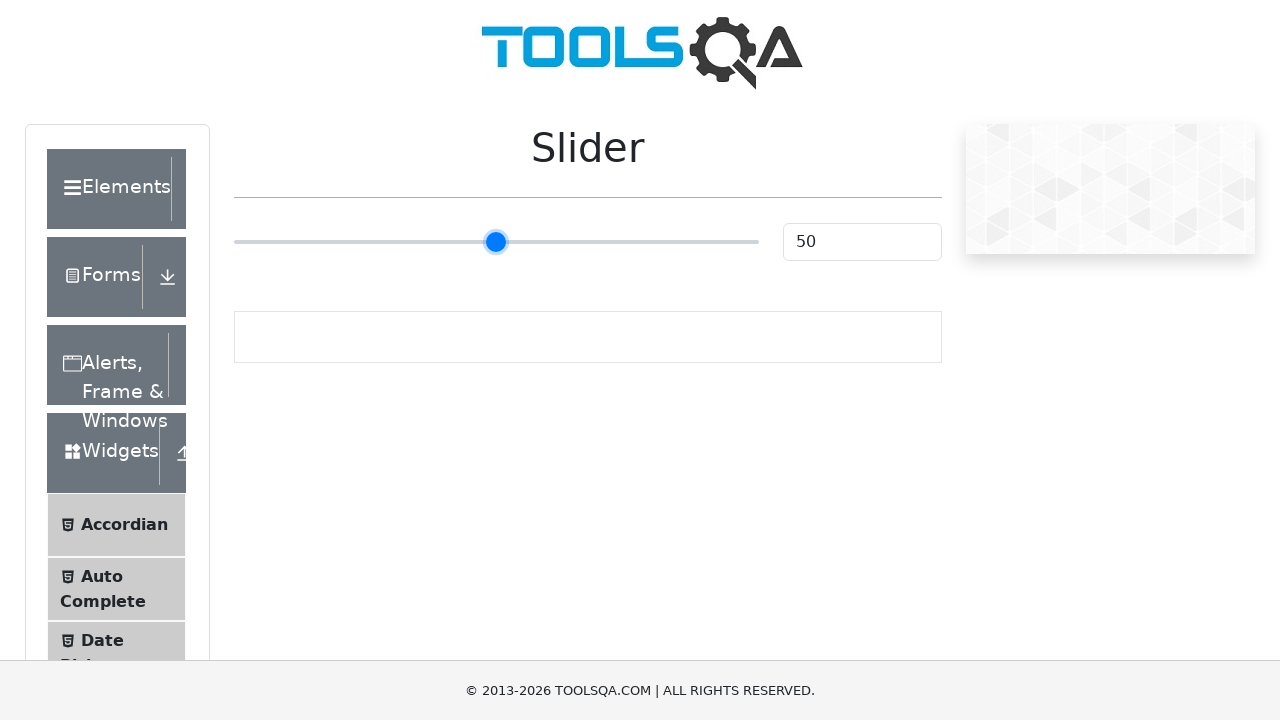

Pressed ArrowRight on slider (iteration 26/55) on input[type='range']
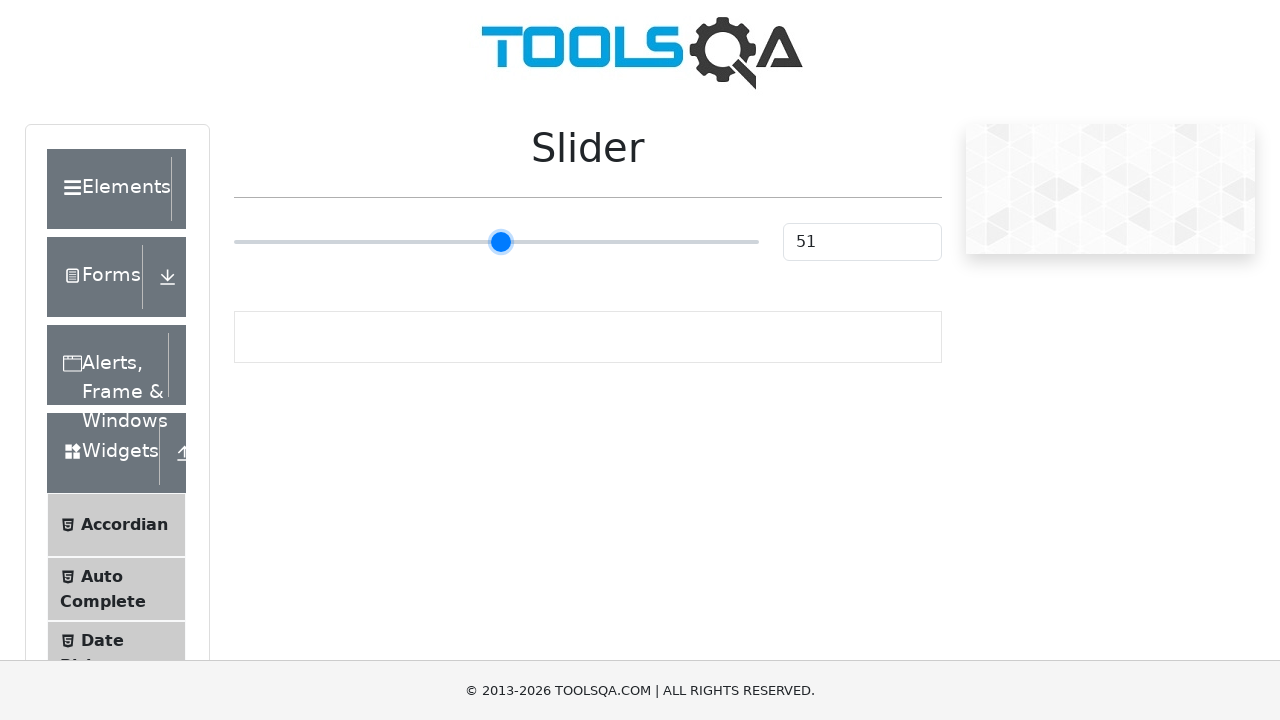

Pressed ArrowRight on slider (iteration 27/55) on input[type='range']
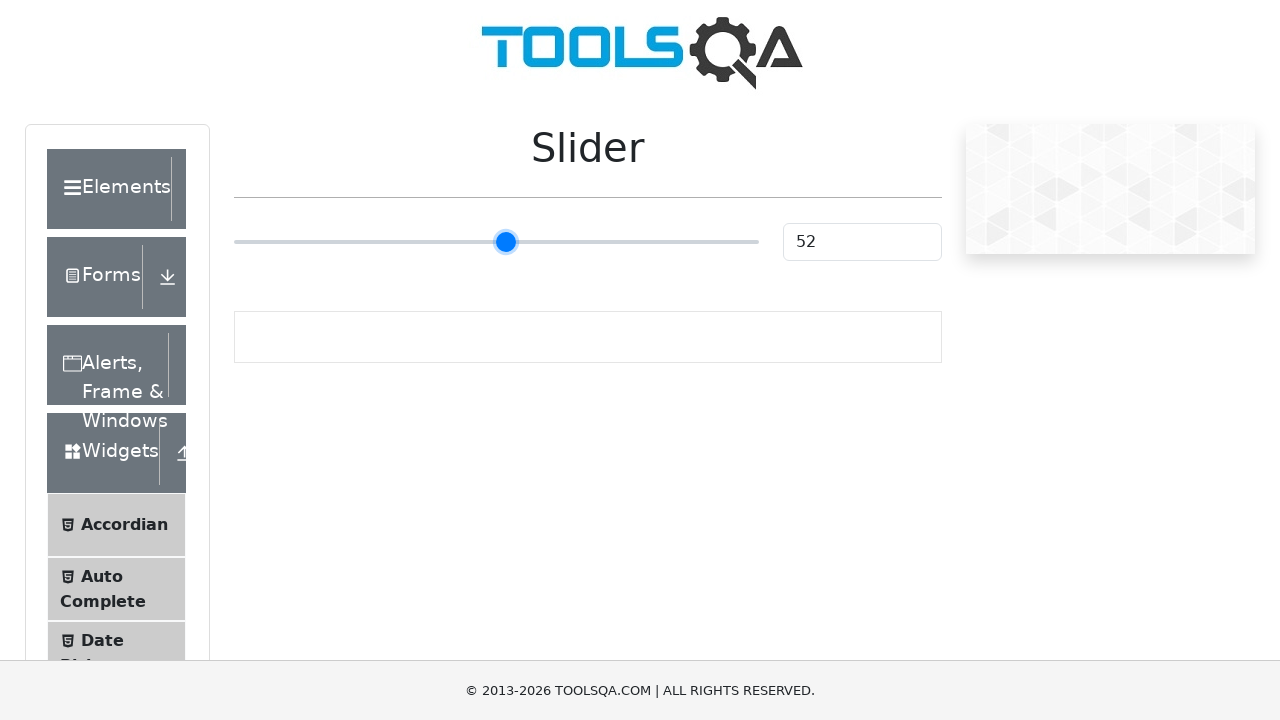

Pressed ArrowRight on slider (iteration 28/55) on input[type='range']
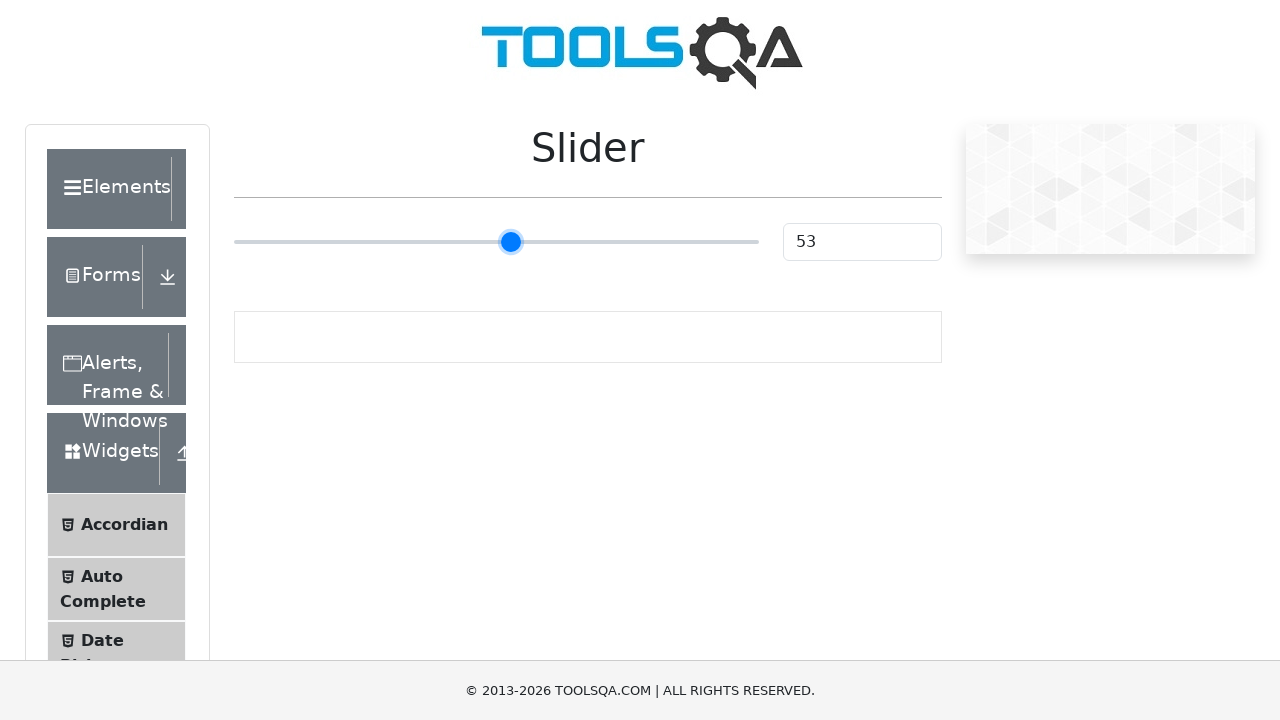

Pressed ArrowRight on slider (iteration 29/55) on input[type='range']
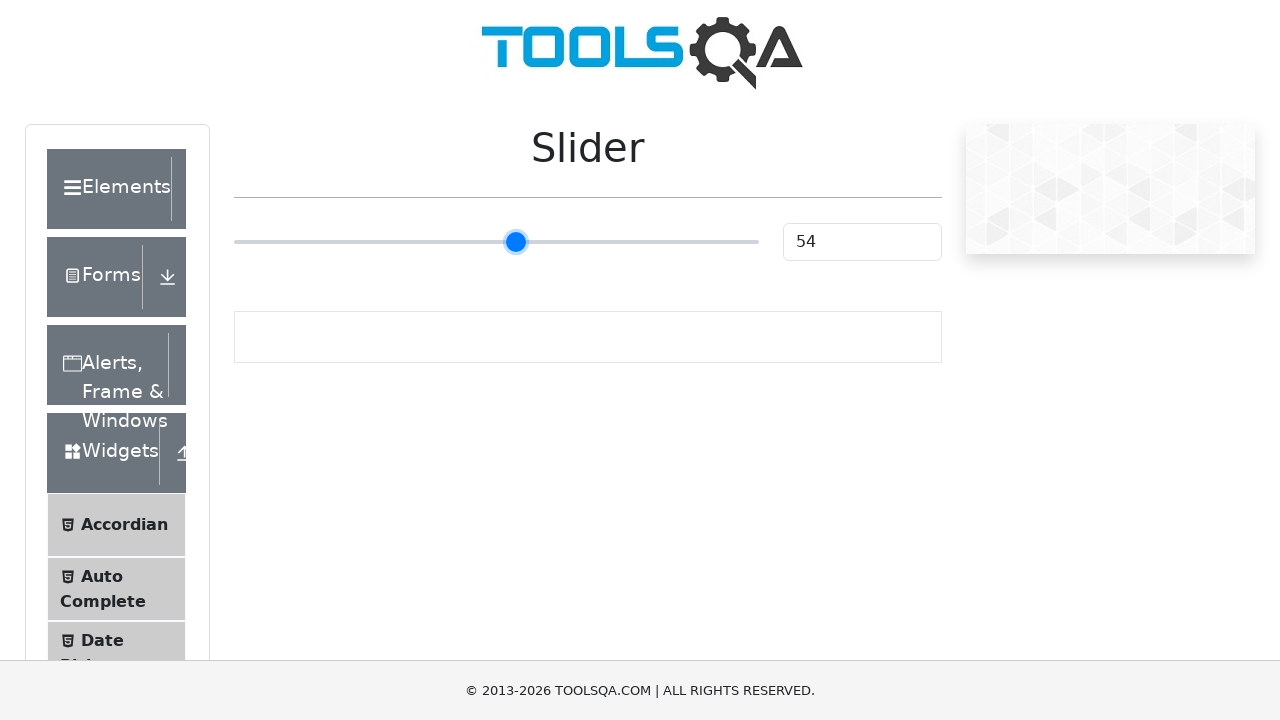

Pressed ArrowRight on slider (iteration 30/55) on input[type='range']
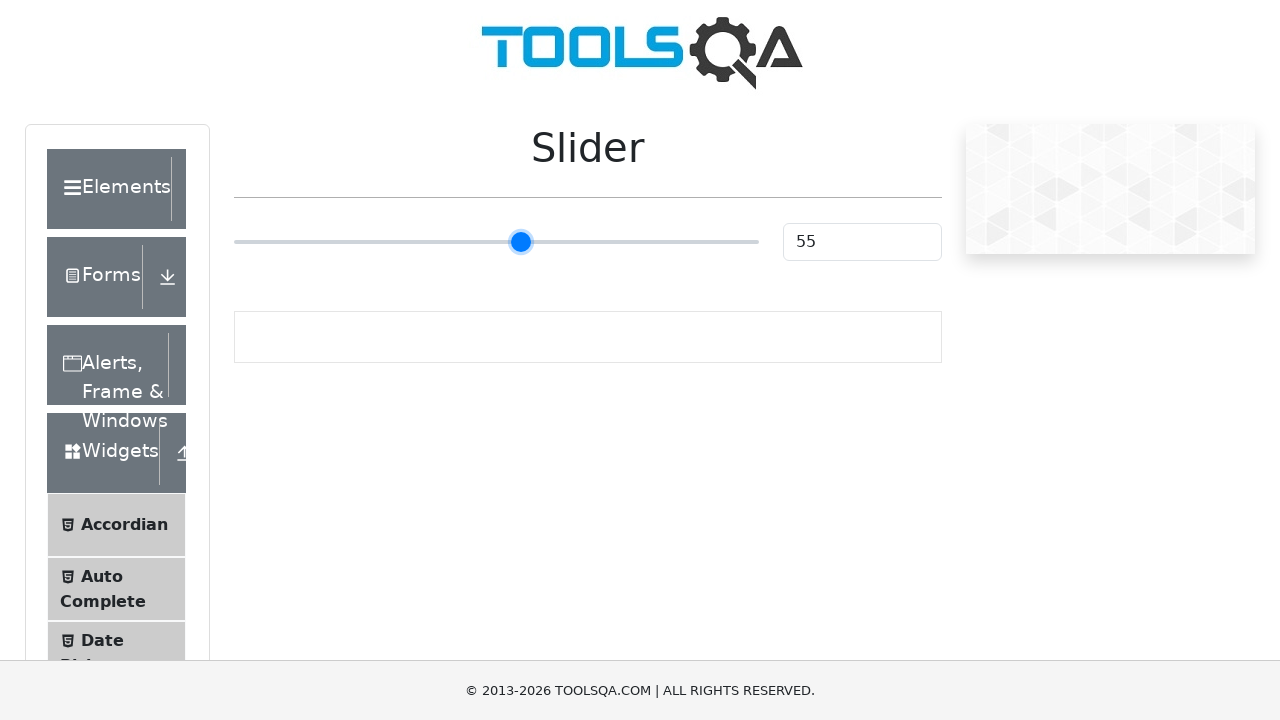

Pressed ArrowRight on slider (iteration 31/55) on input[type='range']
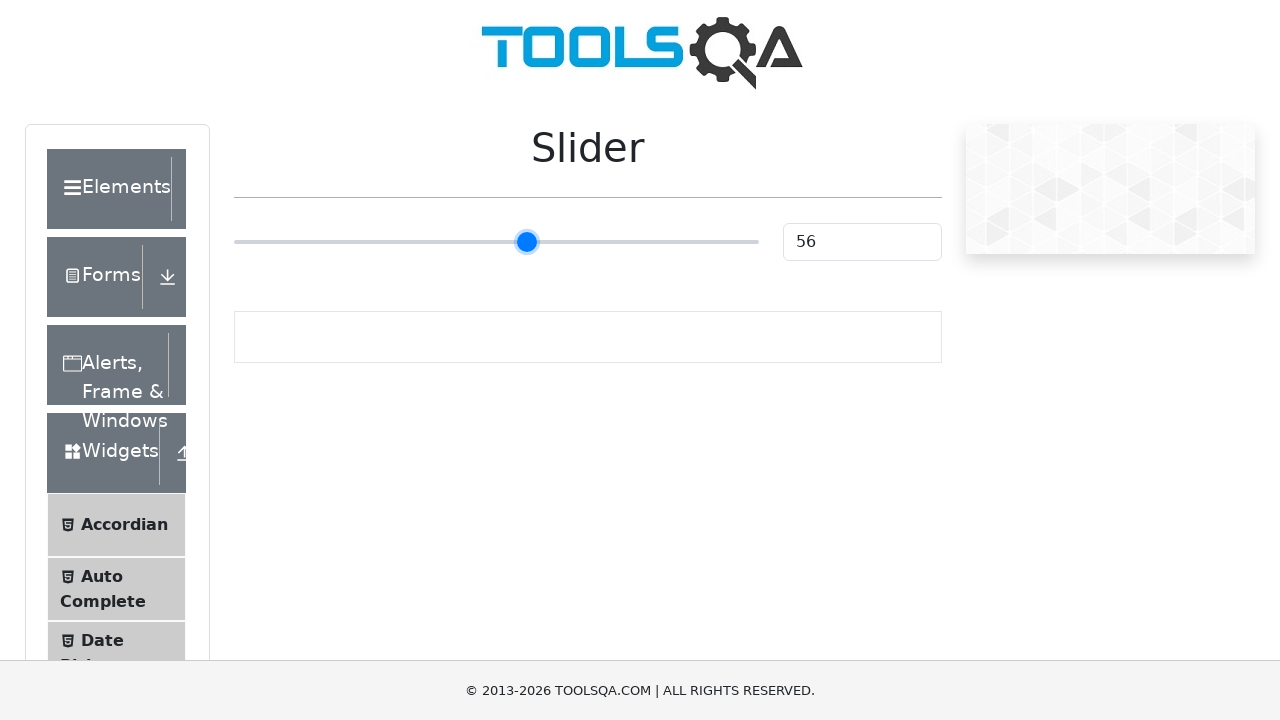

Pressed ArrowRight on slider (iteration 32/55) on input[type='range']
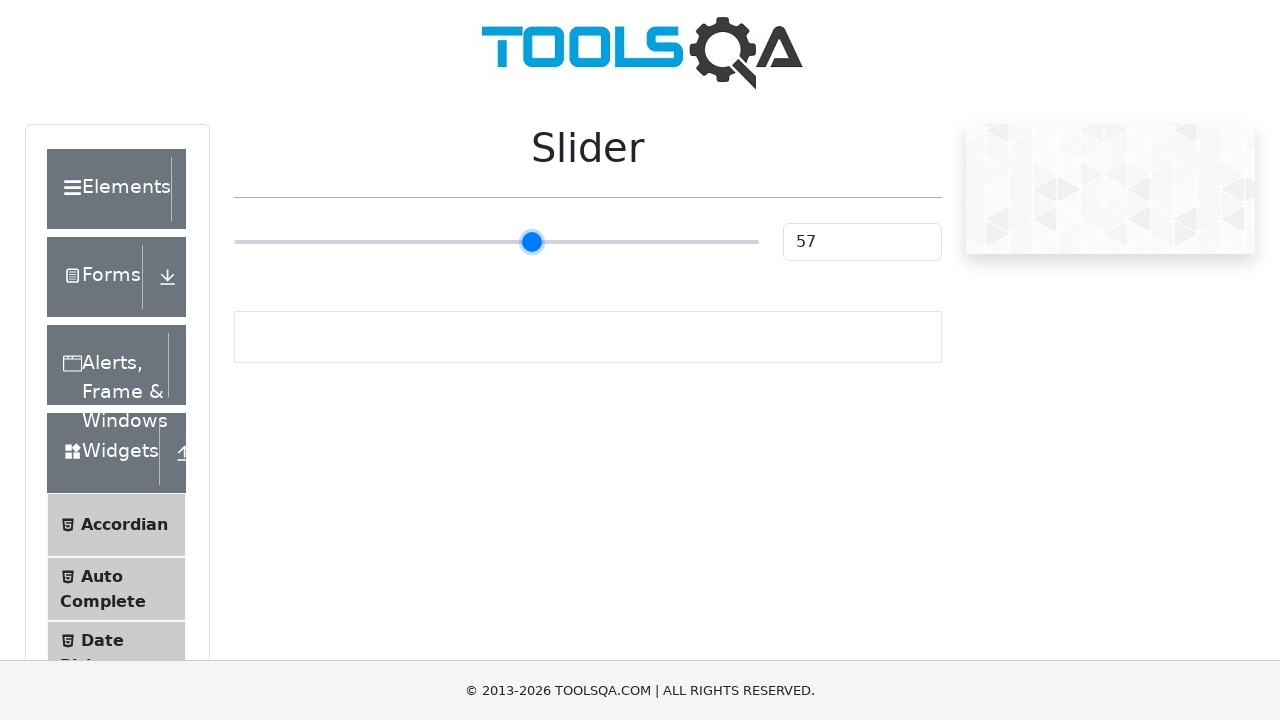

Pressed ArrowRight on slider (iteration 33/55) on input[type='range']
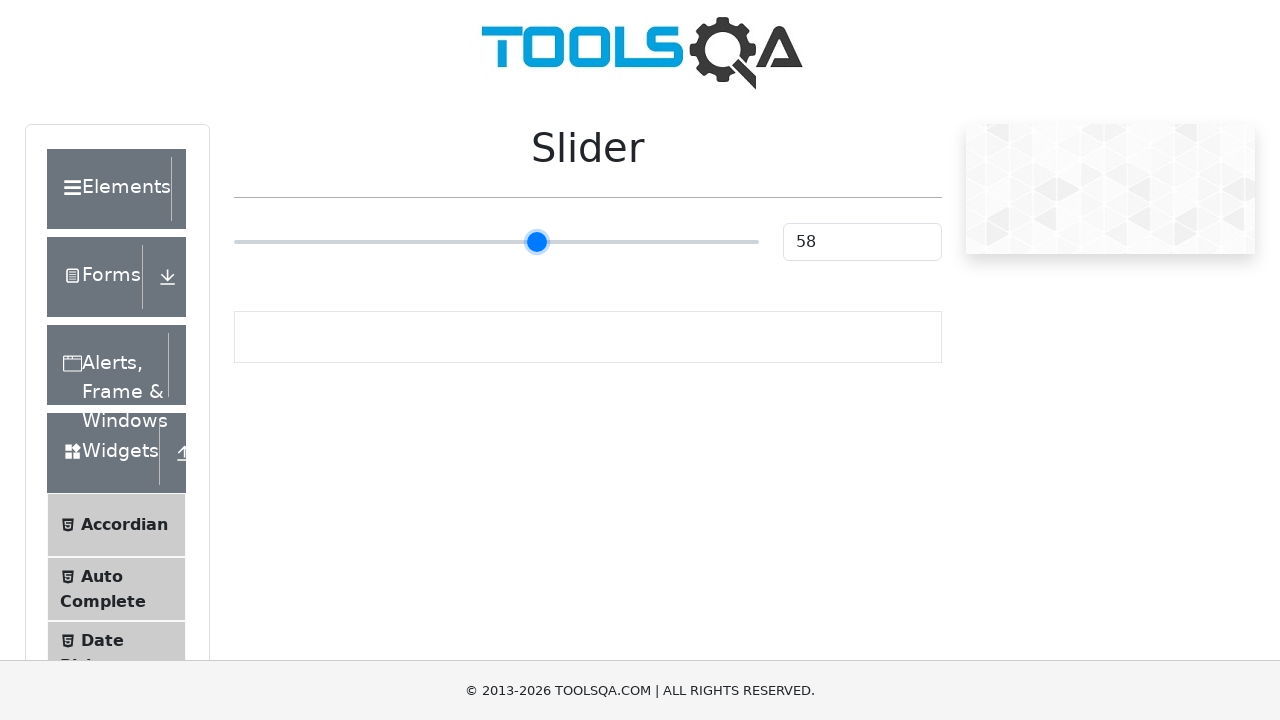

Pressed ArrowRight on slider (iteration 34/55) on input[type='range']
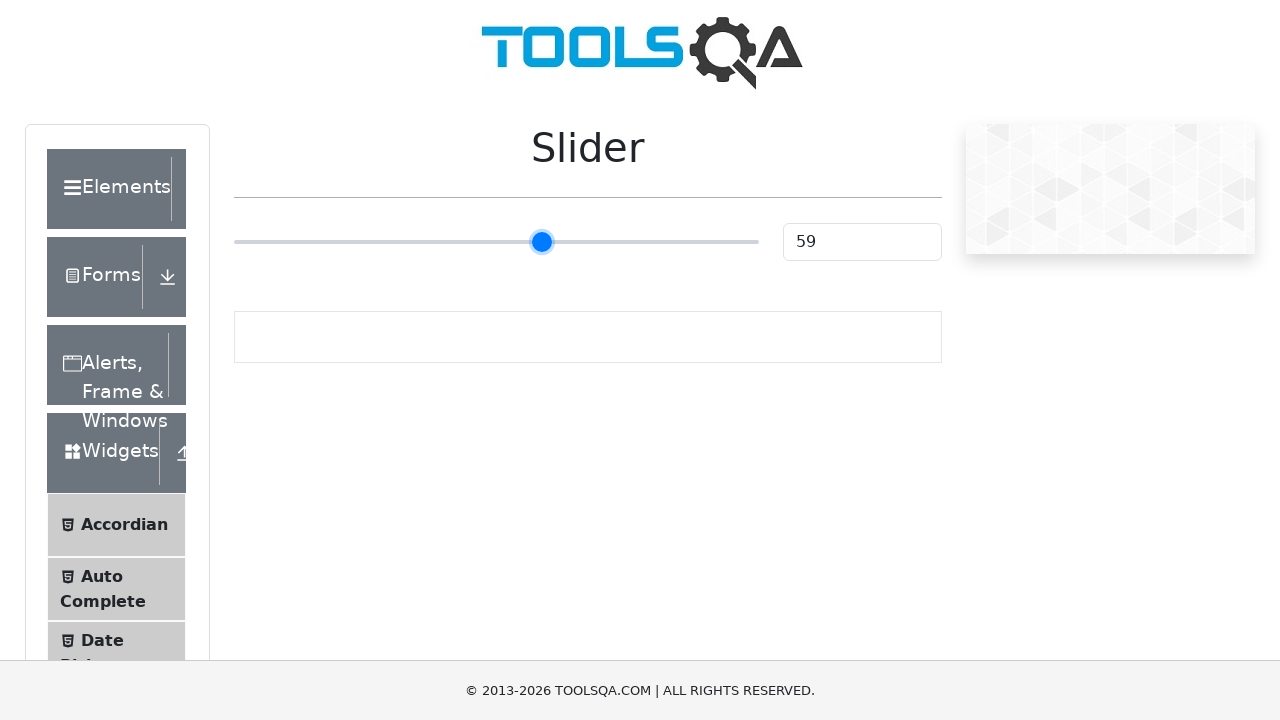

Pressed ArrowRight on slider (iteration 35/55) on input[type='range']
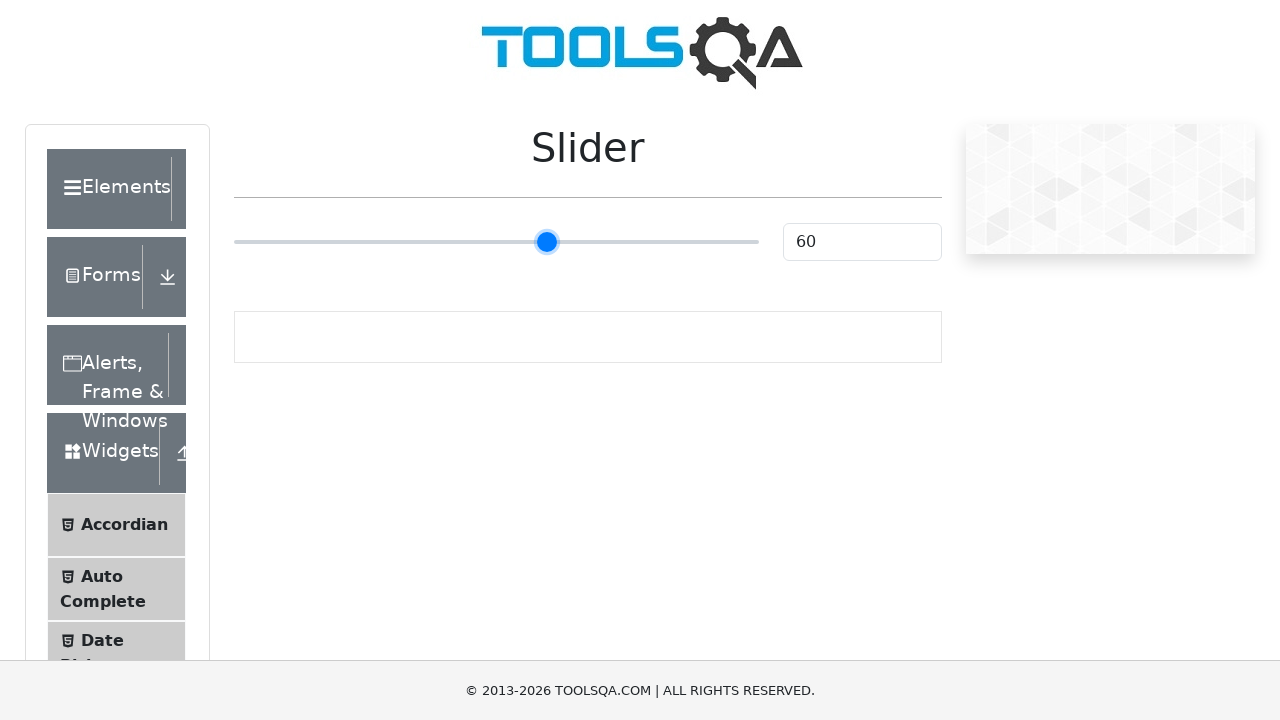

Pressed ArrowRight on slider (iteration 36/55) on input[type='range']
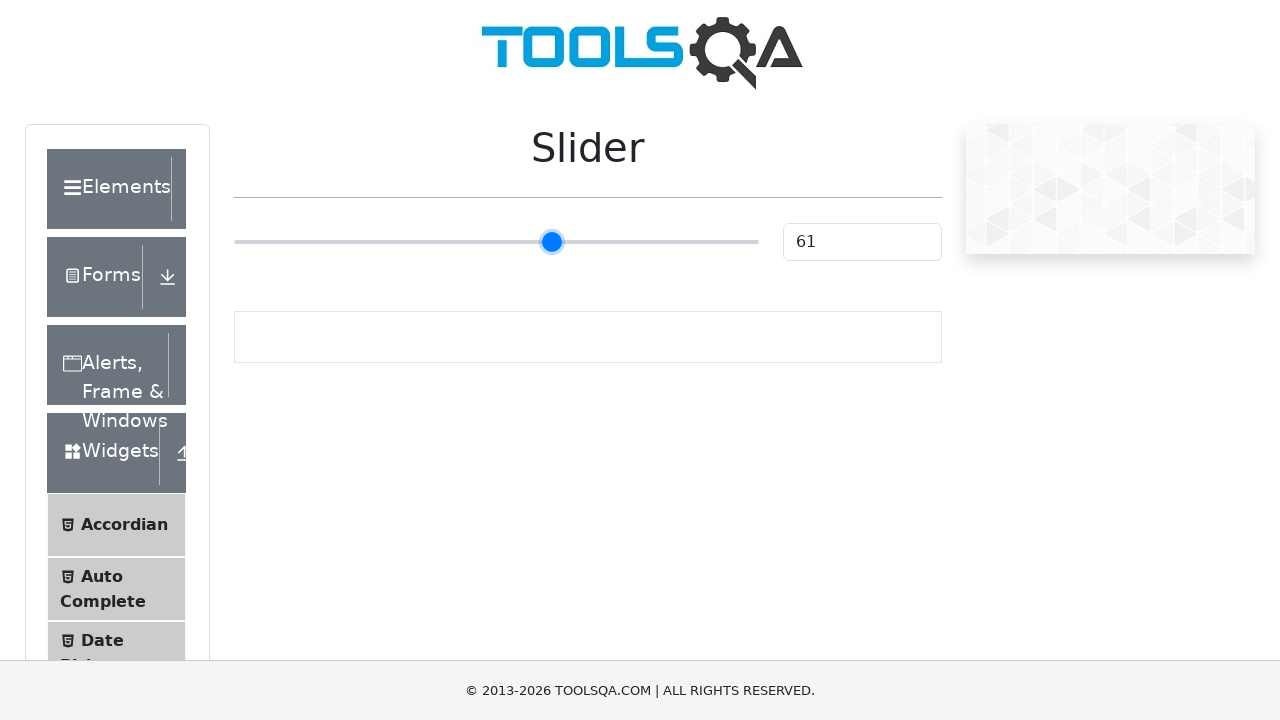

Pressed ArrowRight on slider (iteration 37/55) on input[type='range']
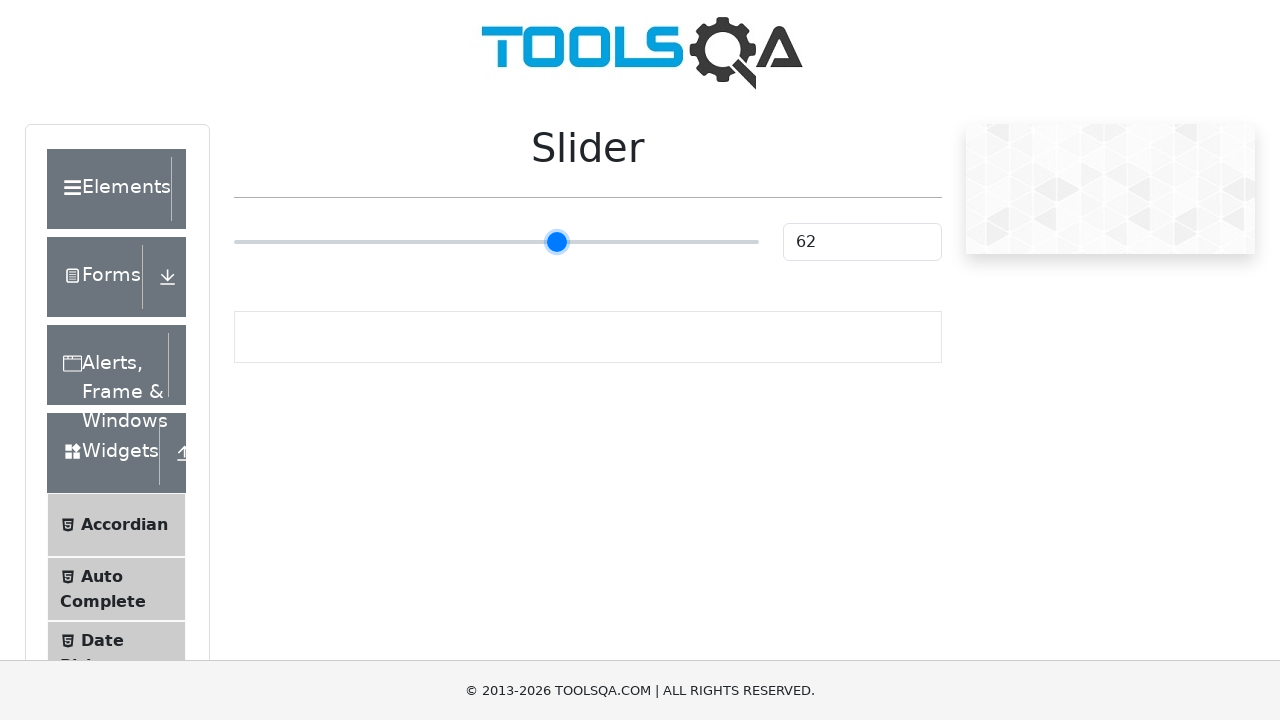

Pressed ArrowRight on slider (iteration 38/55) on input[type='range']
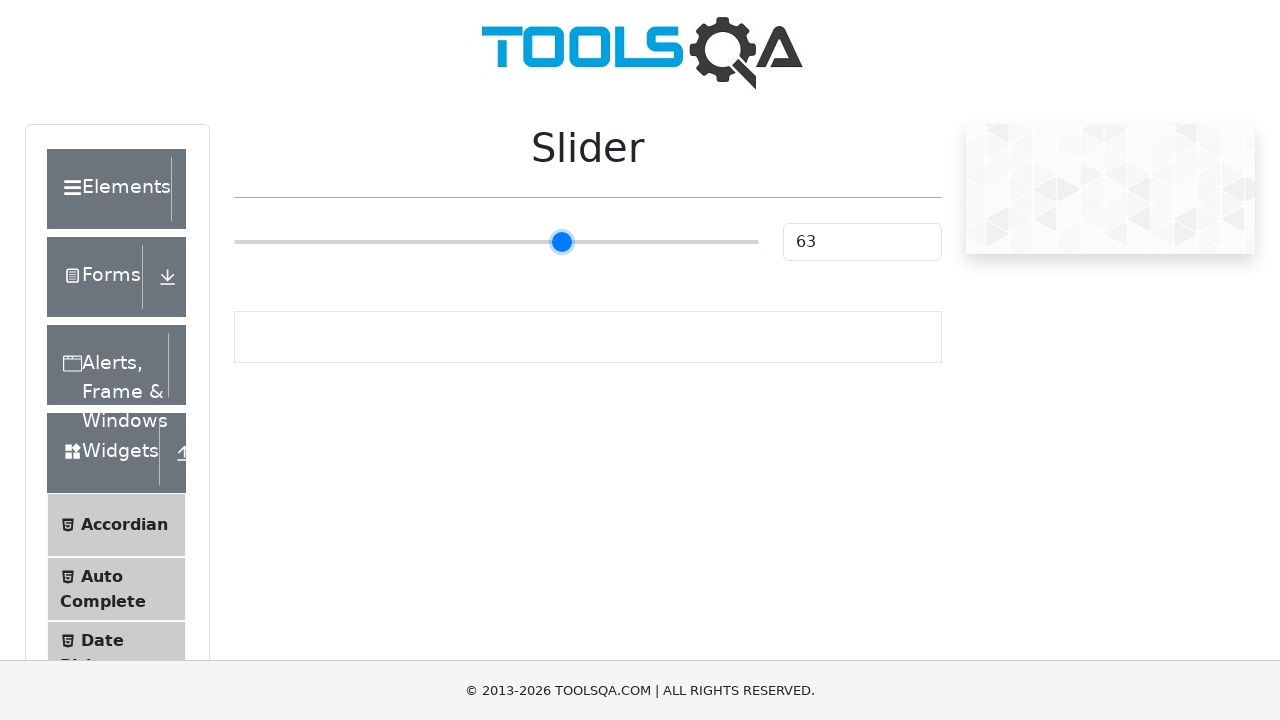

Pressed ArrowRight on slider (iteration 39/55) on input[type='range']
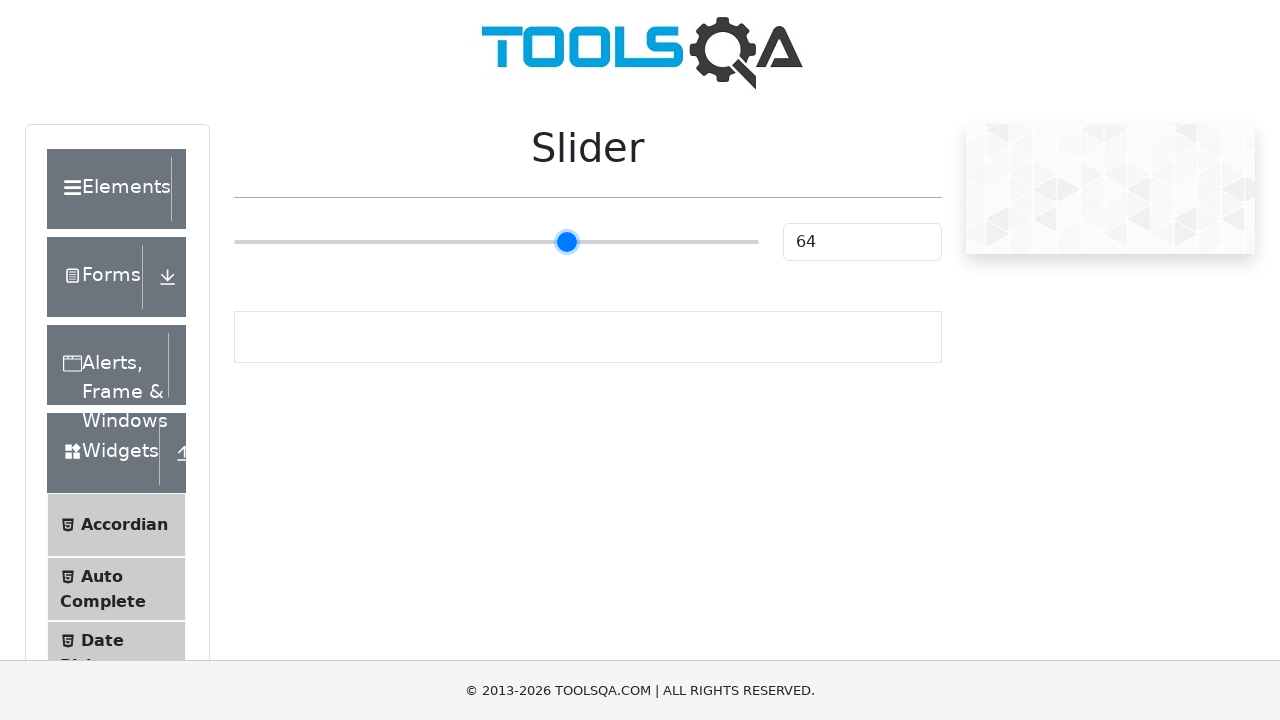

Pressed ArrowRight on slider (iteration 40/55) on input[type='range']
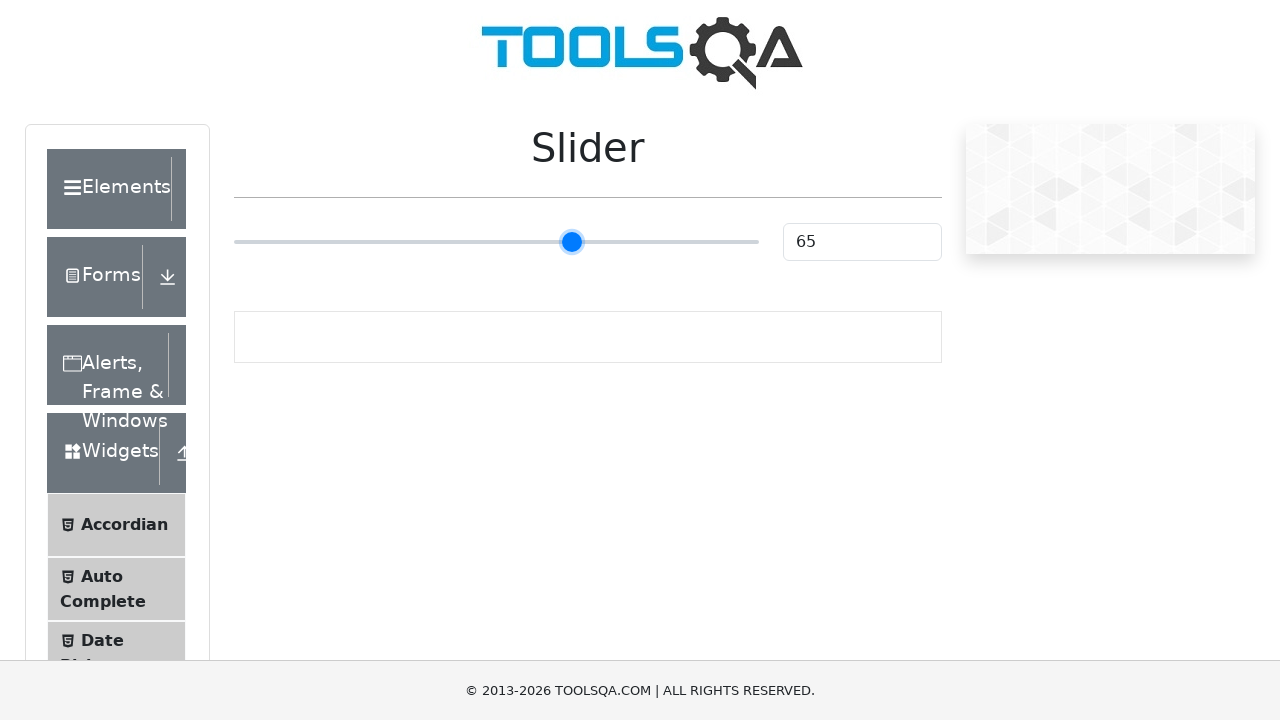

Pressed ArrowRight on slider (iteration 41/55) on input[type='range']
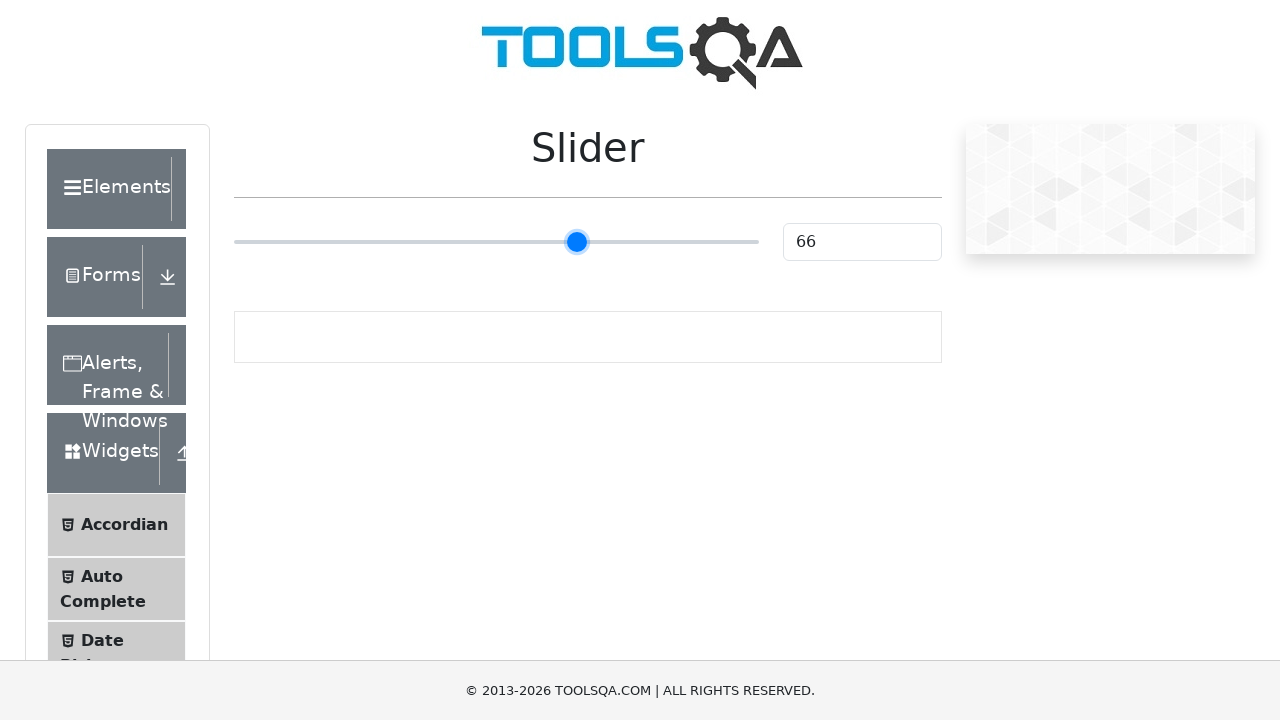

Pressed ArrowRight on slider (iteration 42/55) on input[type='range']
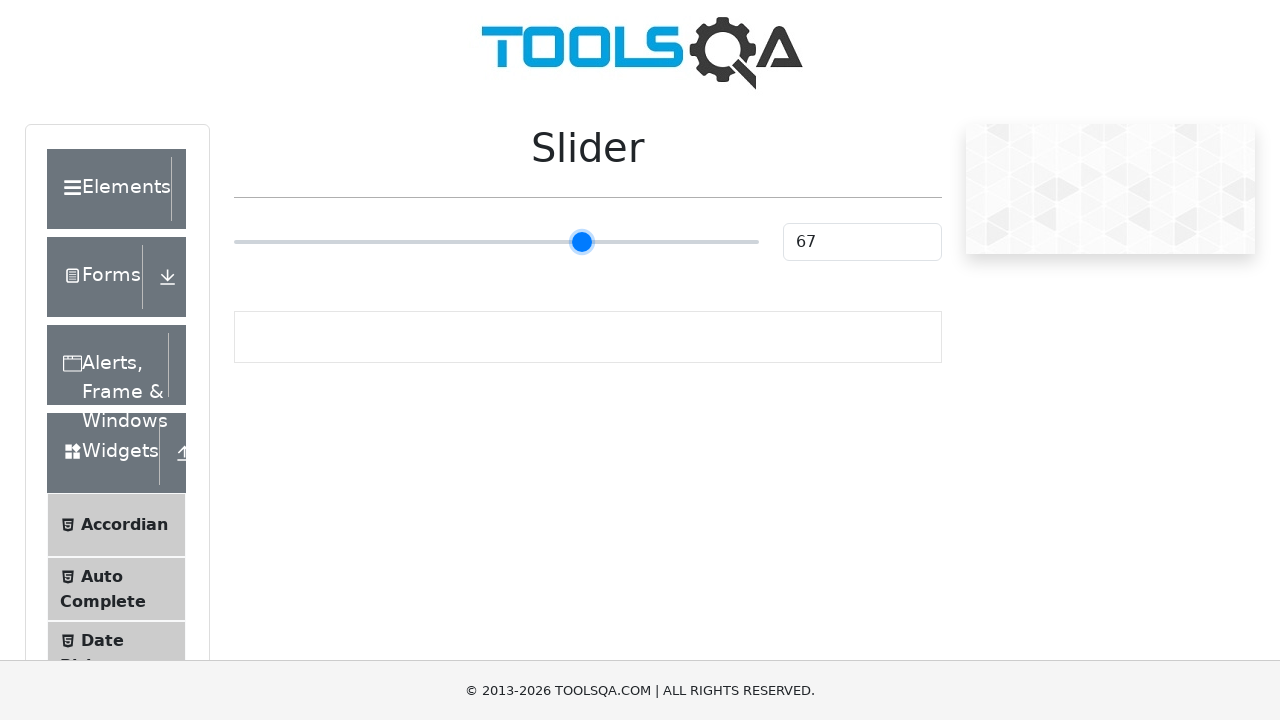

Pressed ArrowRight on slider (iteration 43/55) on input[type='range']
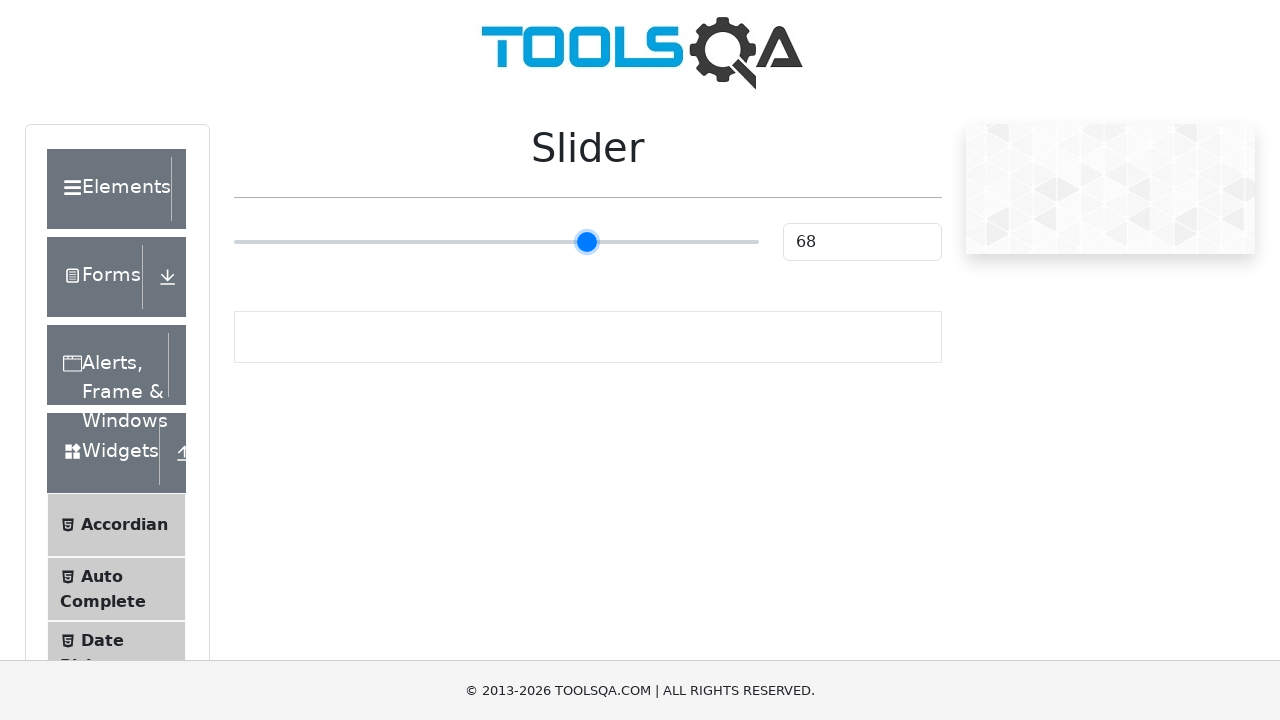

Pressed ArrowRight on slider (iteration 44/55) on input[type='range']
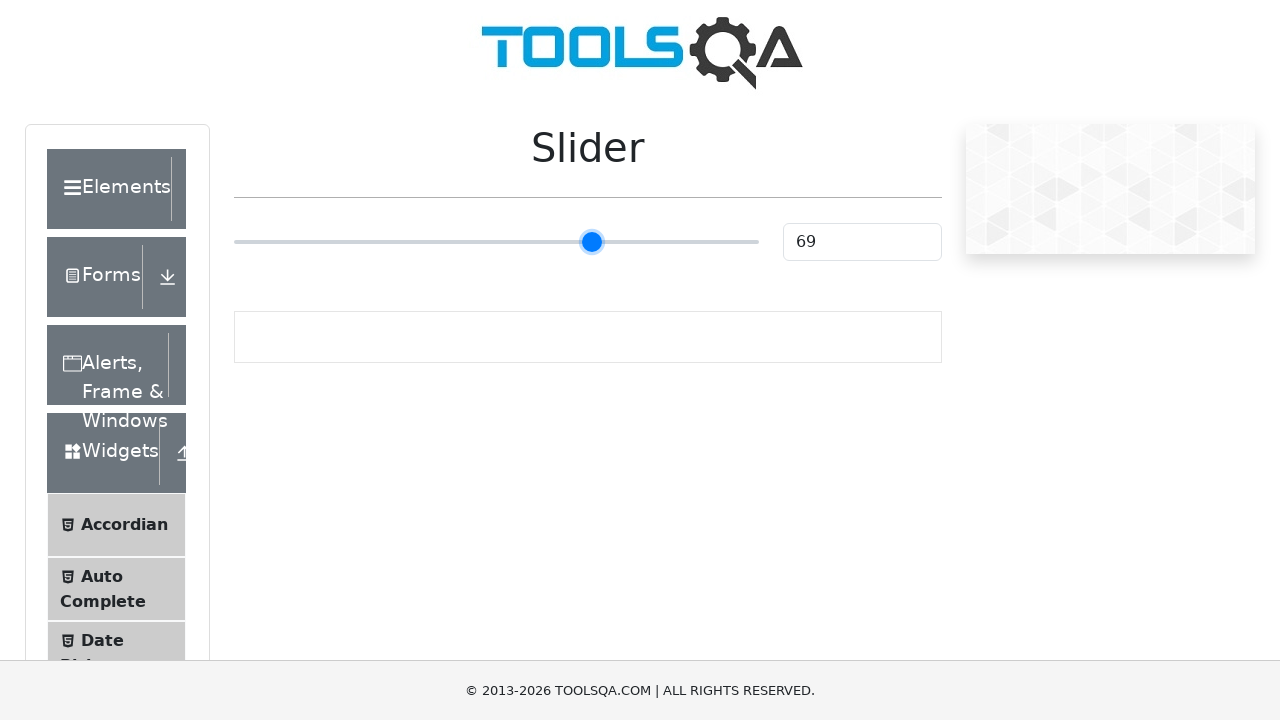

Pressed ArrowRight on slider (iteration 45/55) on input[type='range']
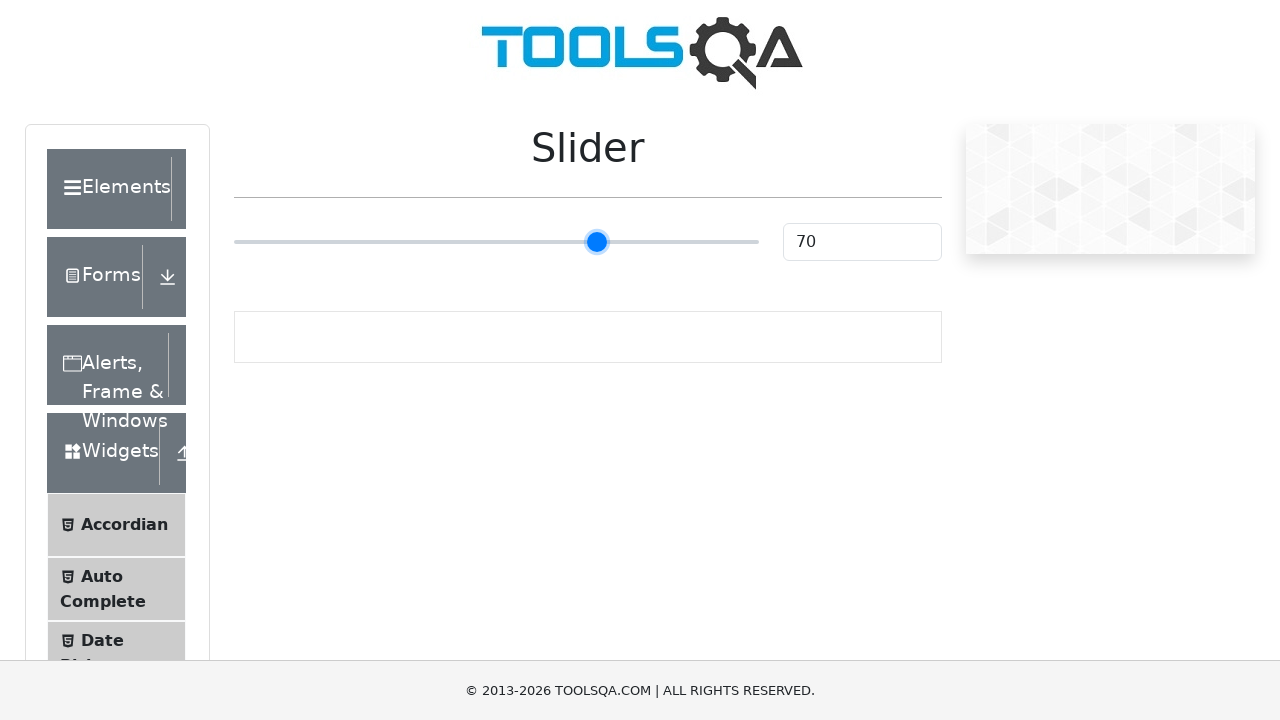

Pressed ArrowRight on slider (iteration 46/55) on input[type='range']
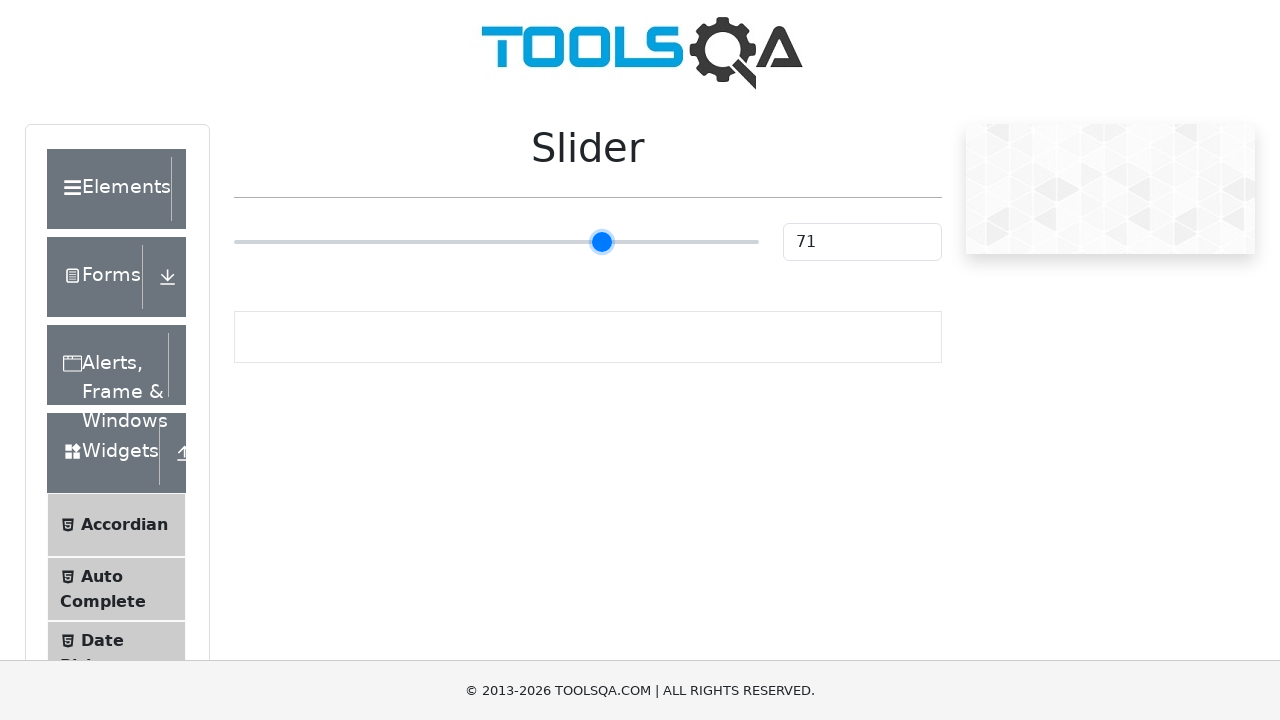

Pressed ArrowRight on slider (iteration 47/55) on input[type='range']
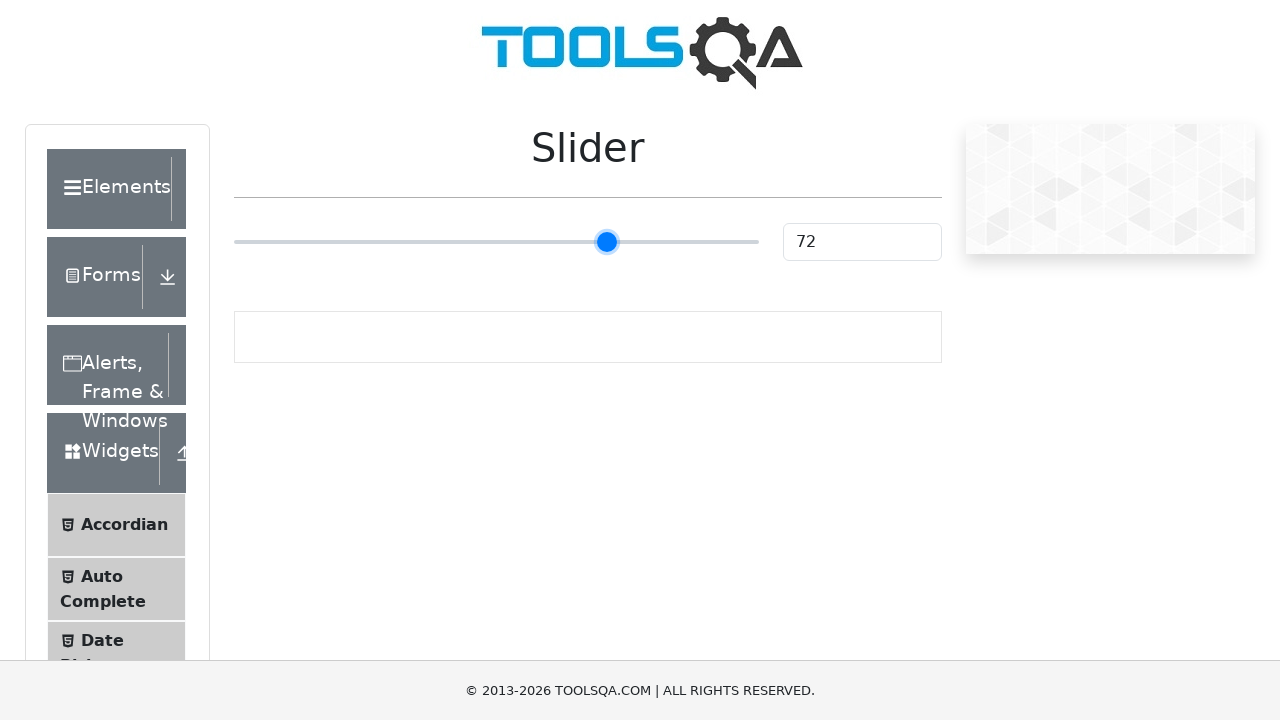

Pressed ArrowRight on slider (iteration 48/55) on input[type='range']
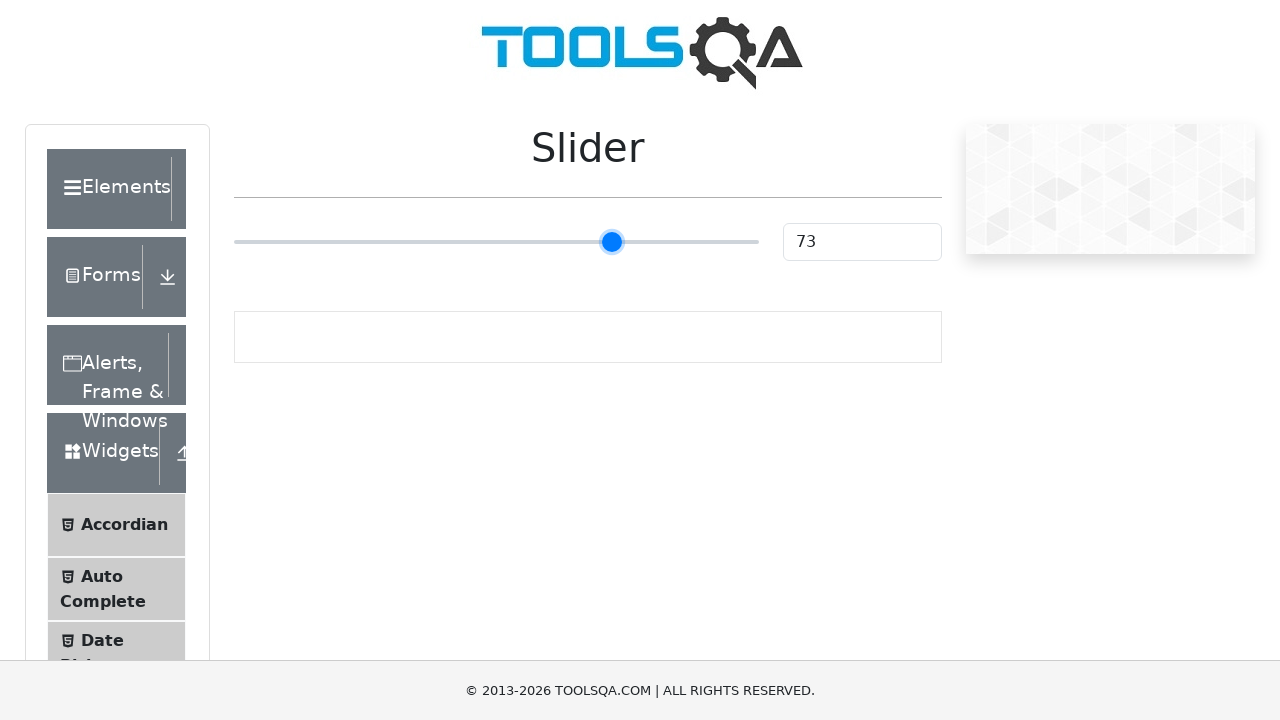

Pressed ArrowRight on slider (iteration 49/55) on input[type='range']
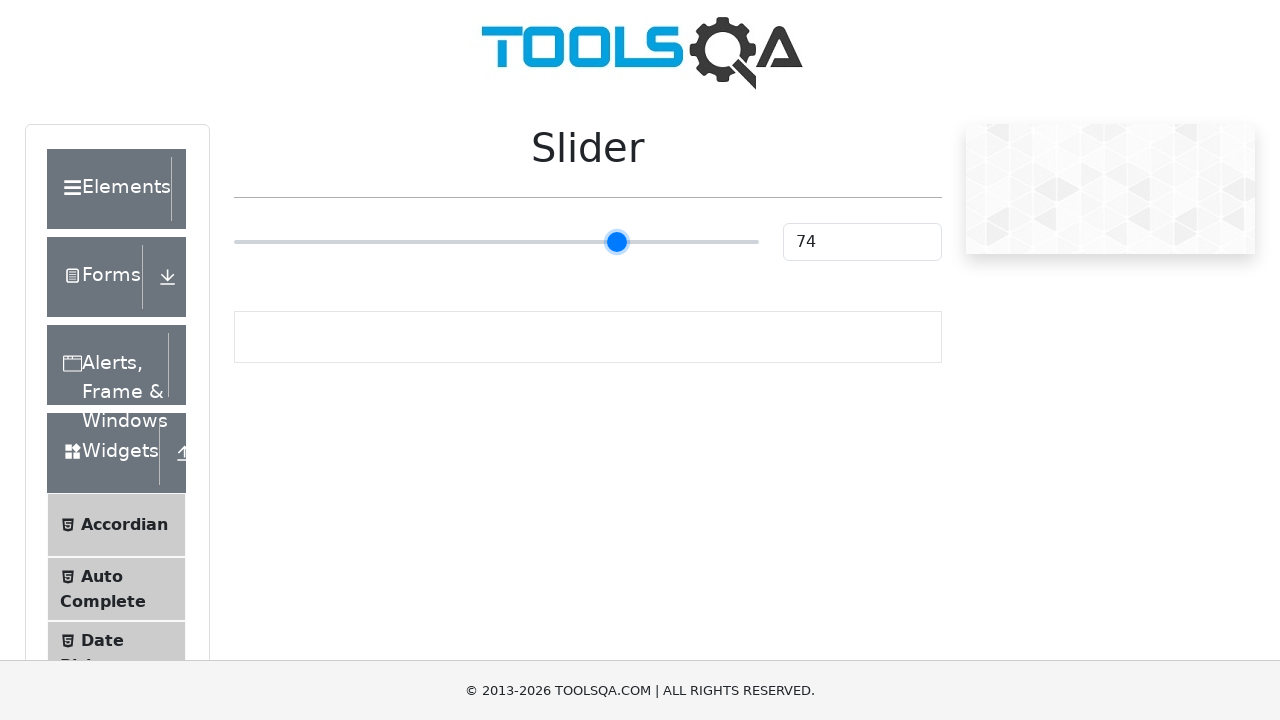

Pressed ArrowRight on slider (iteration 50/55) on input[type='range']
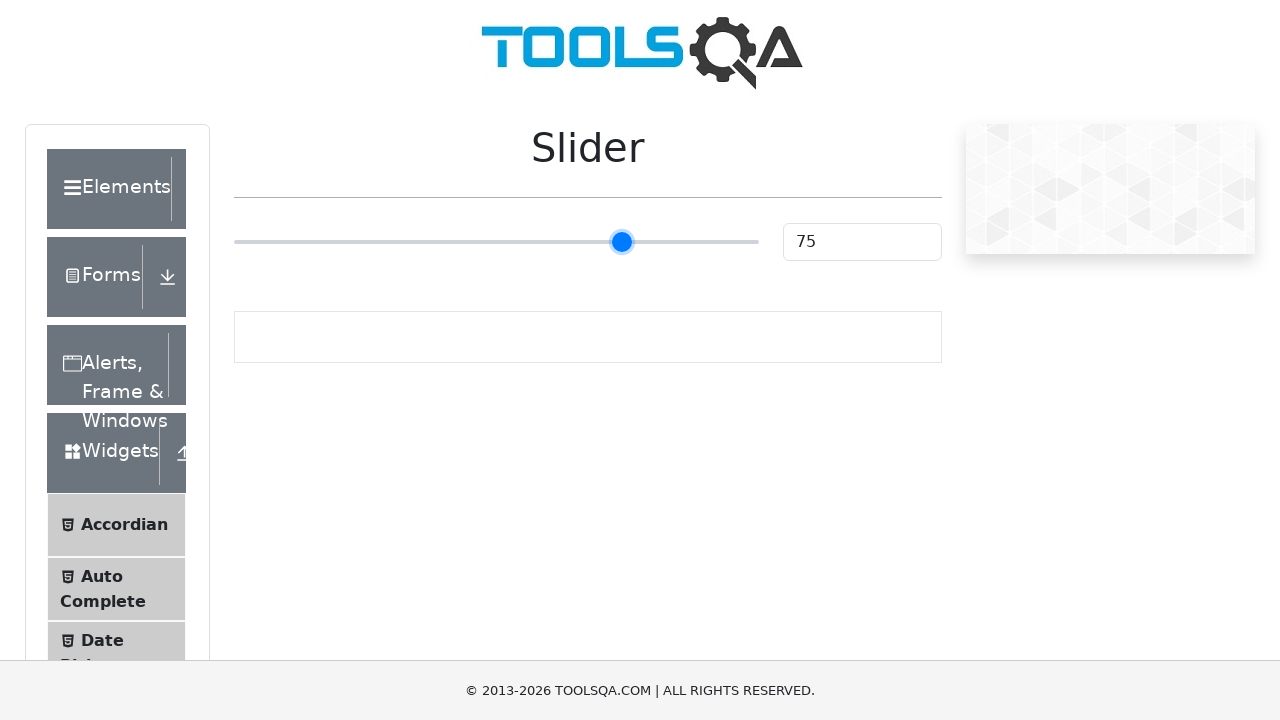

Pressed ArrowRight on slider (iteration 51/55) on input[type='range']
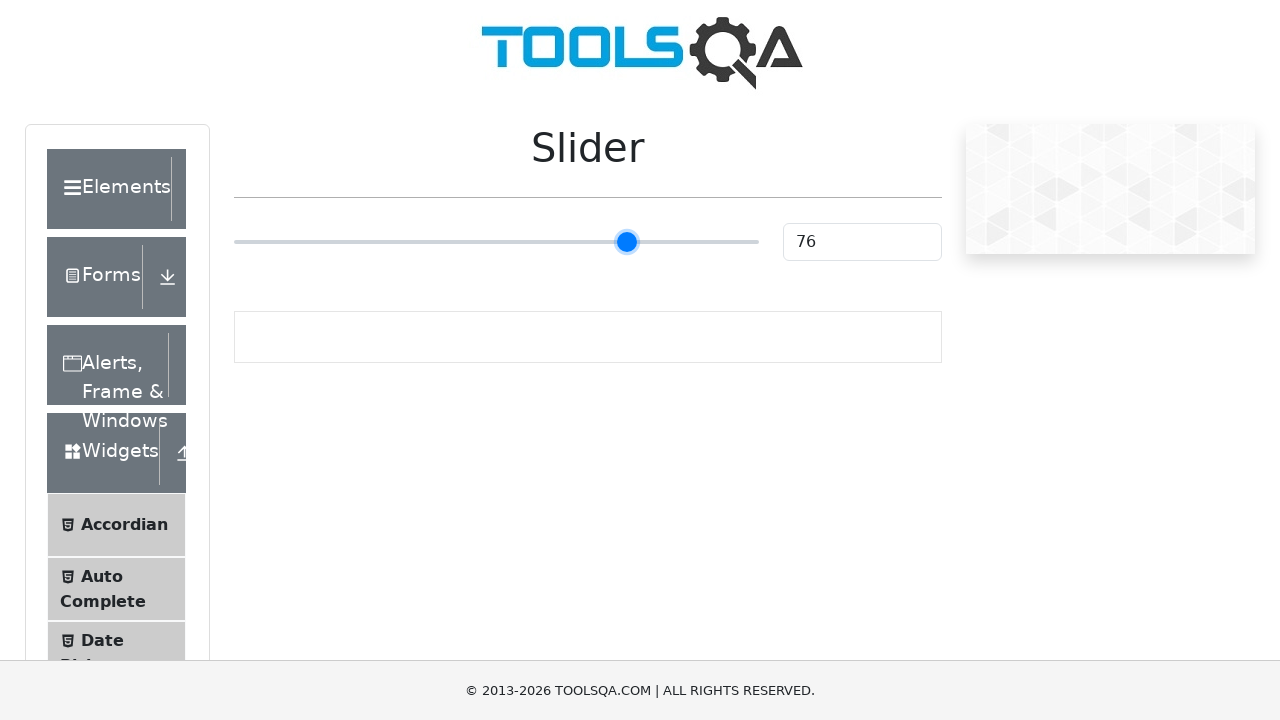

Pressed ArrowRight on slider (iteration 52/55) on input[type='range']
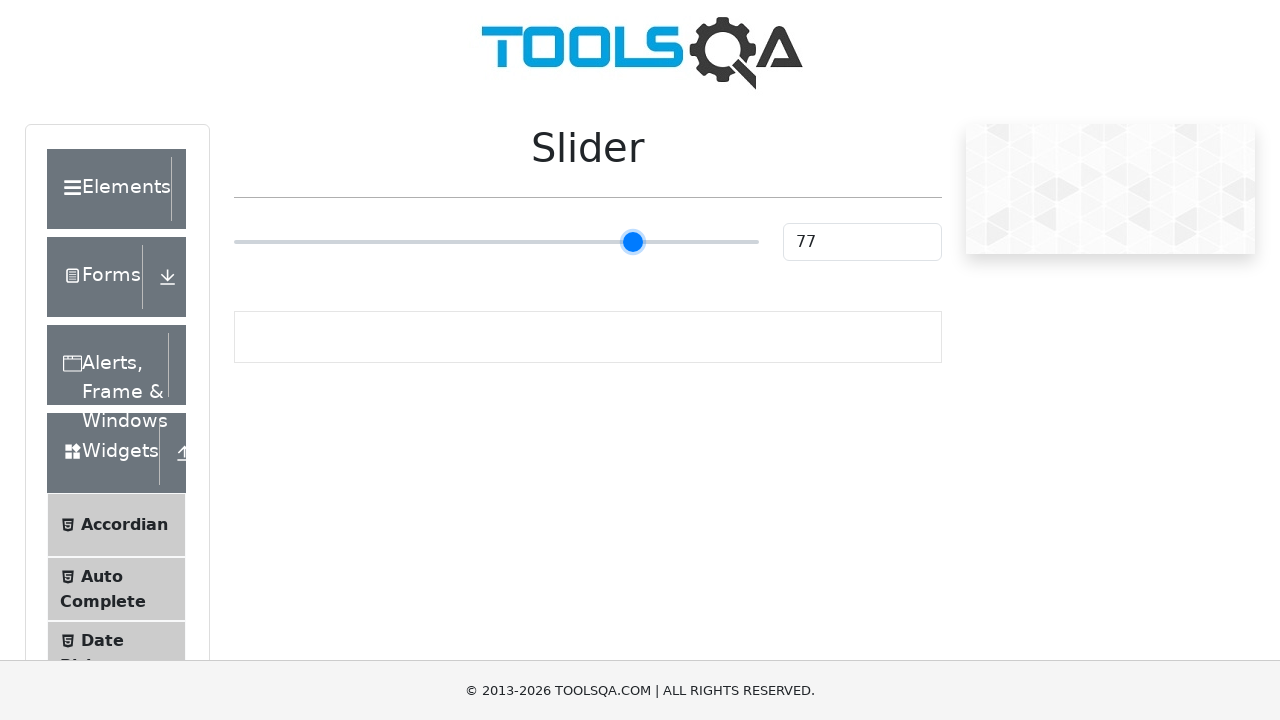

Pressed ArrowRight on slider (iteration 53/55) on input[type='range']
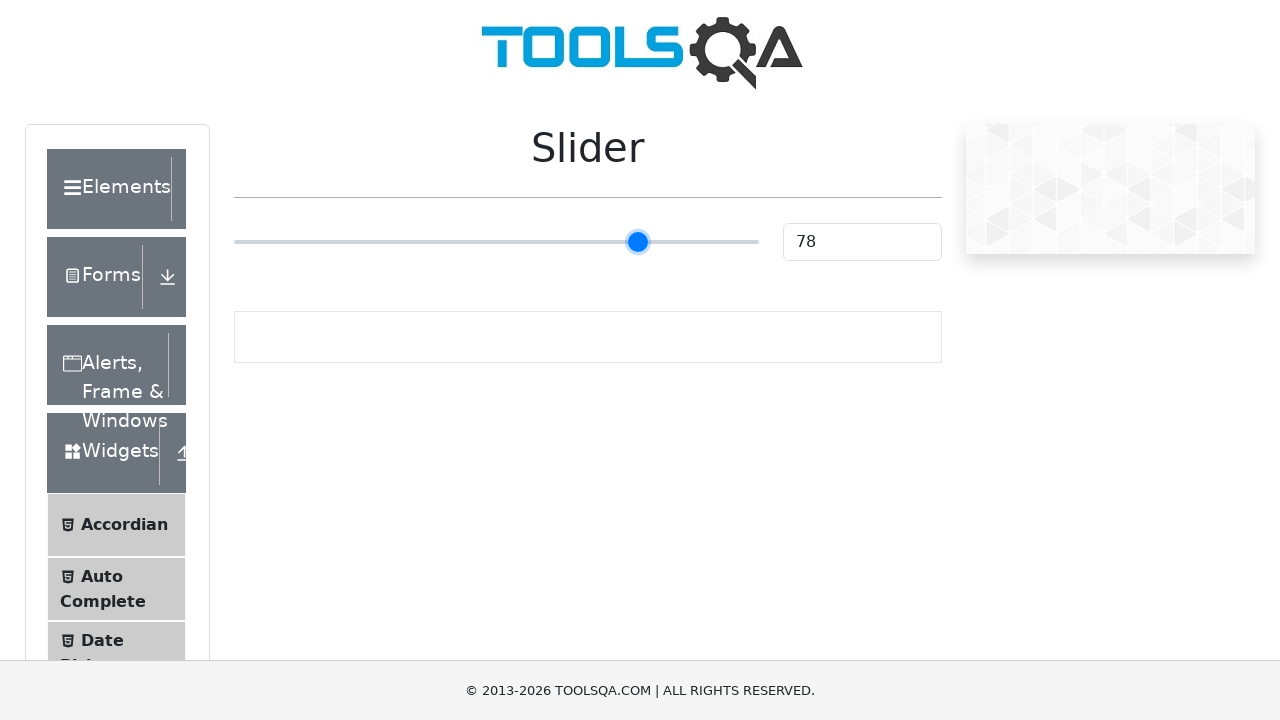

Pressed ArrowRight on slider (iteration 54/55) on input[type='range']
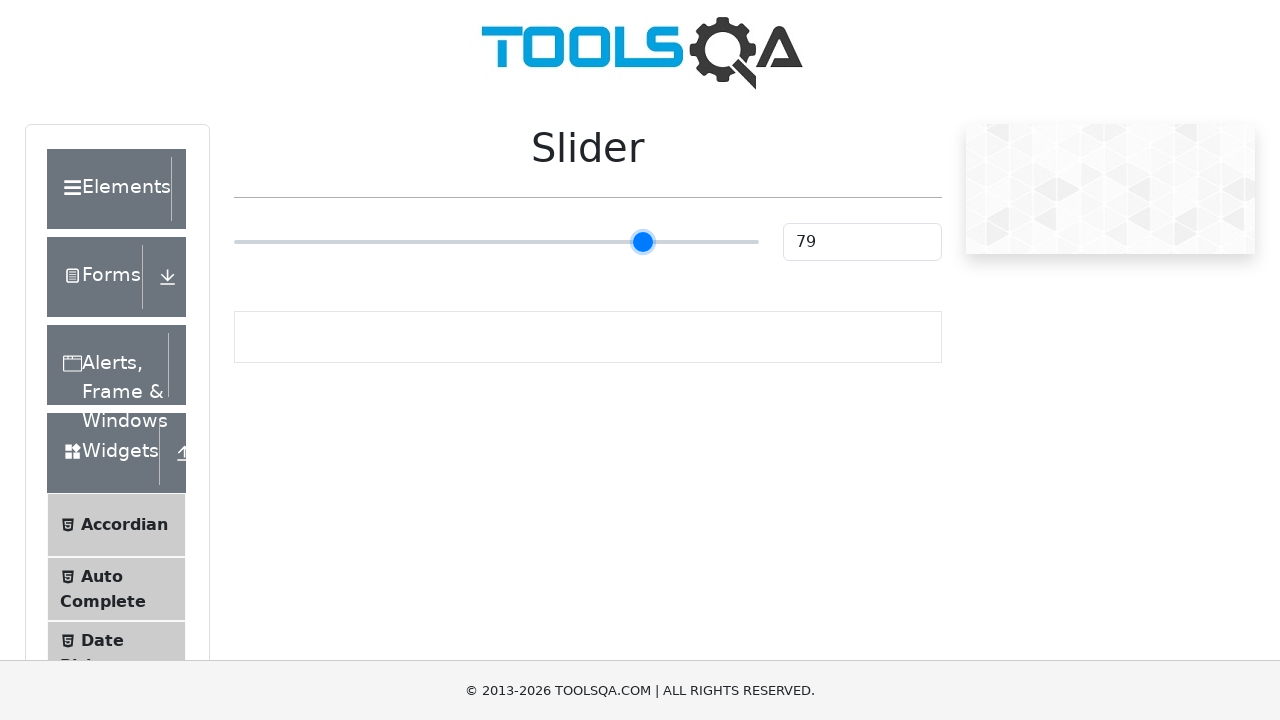

Pressed ArrowRight on slider (iteration 55/55) on input[type='range']
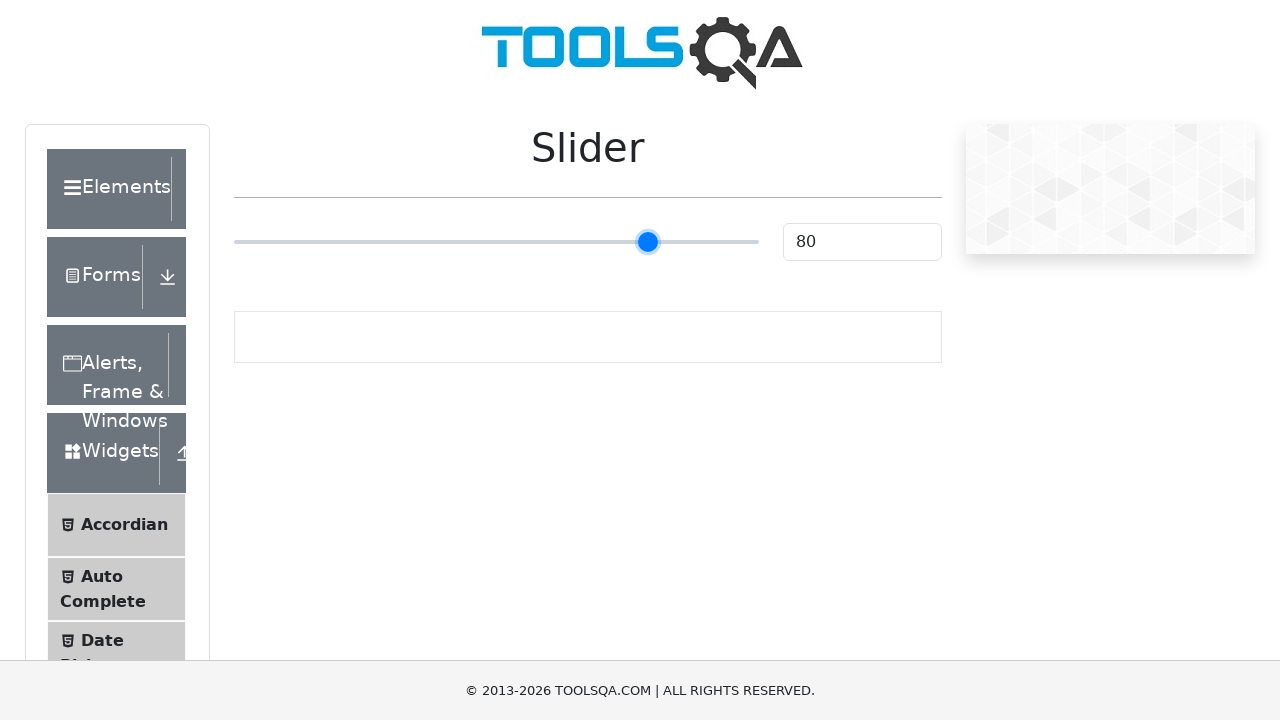

Slider value element loaded
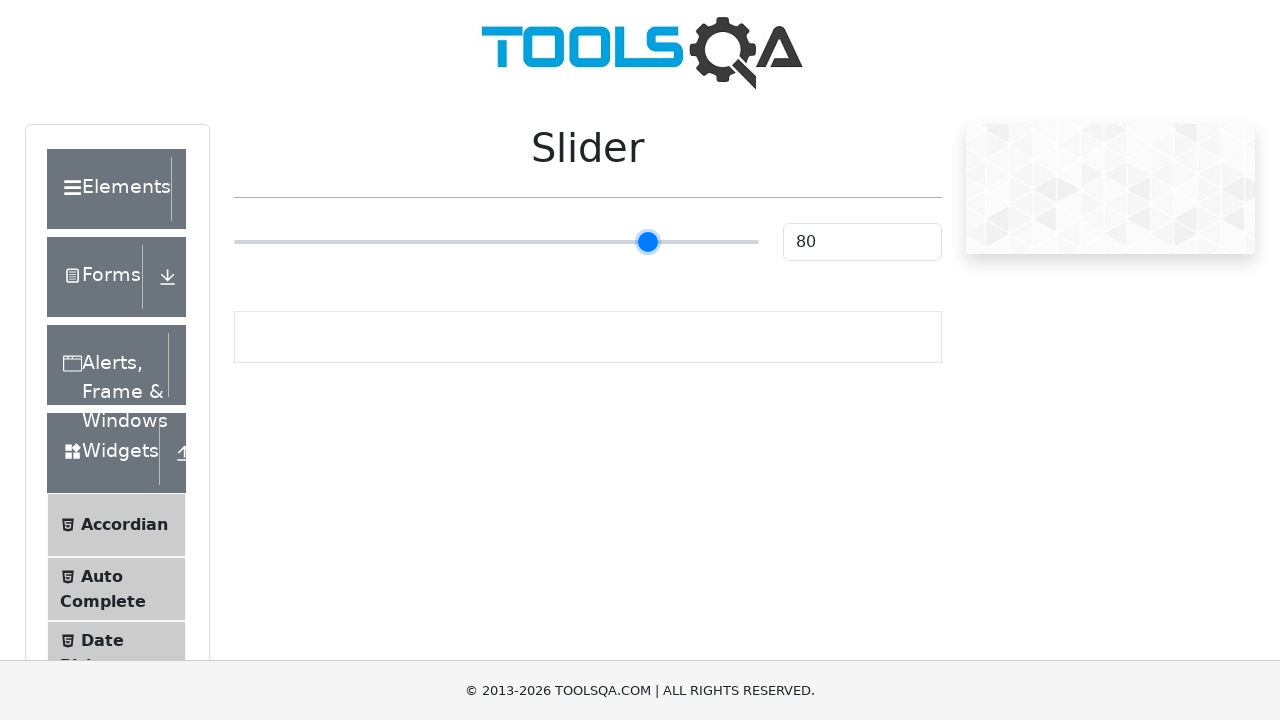

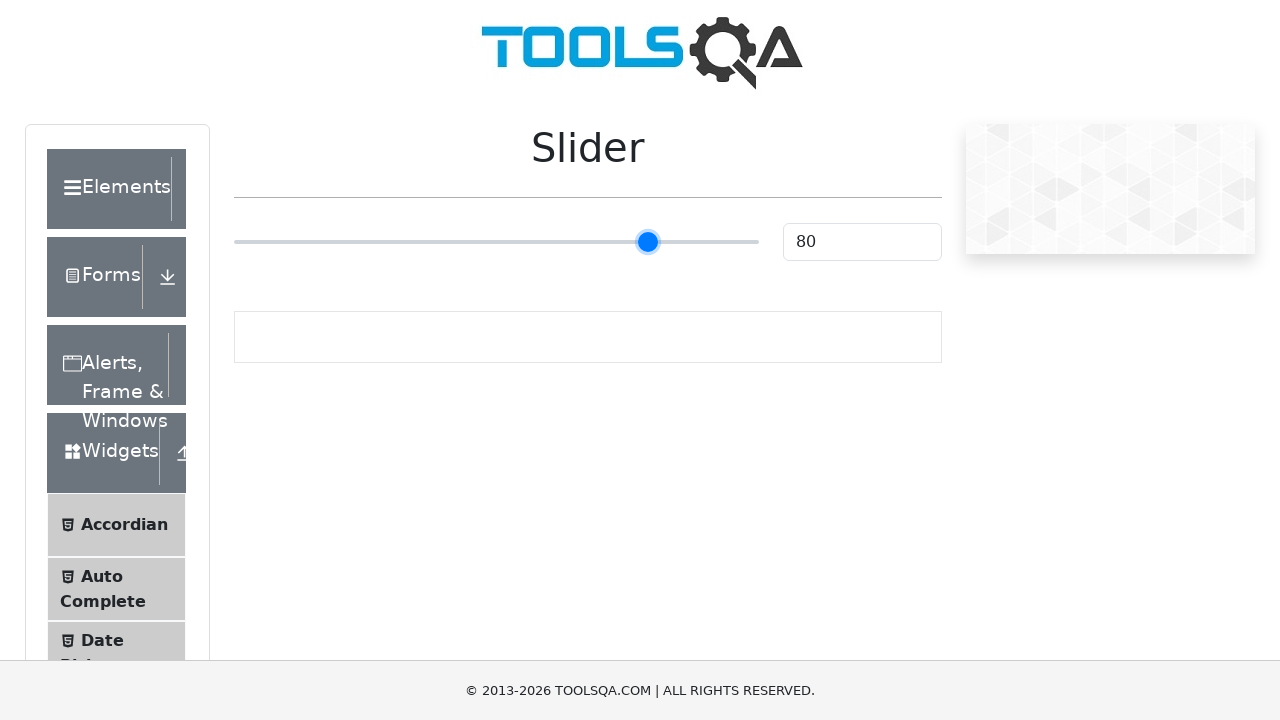